Navigates through pagination on an agricultural marketing data page by clicking through multiple page links to browse listings.

Starting URL: https://www.alimi.or.kr/dataview/a/selectAgriculturalMarketing.do

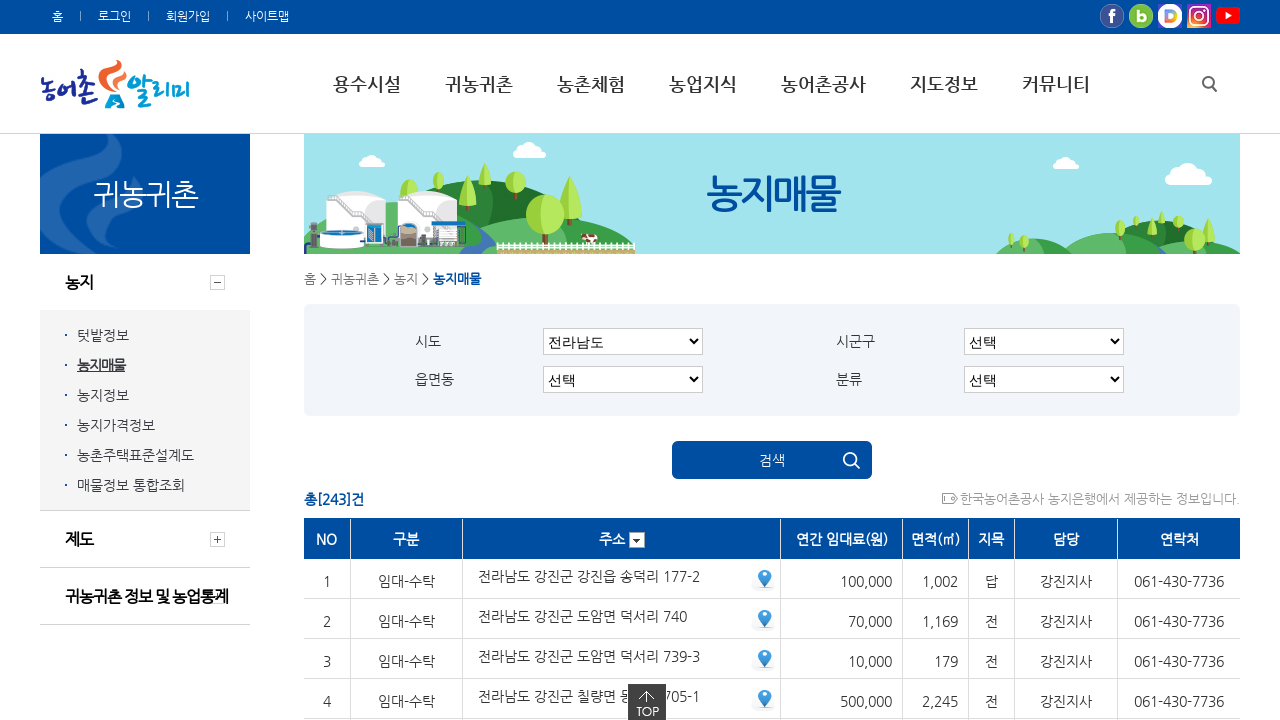

Waited for search list table to load
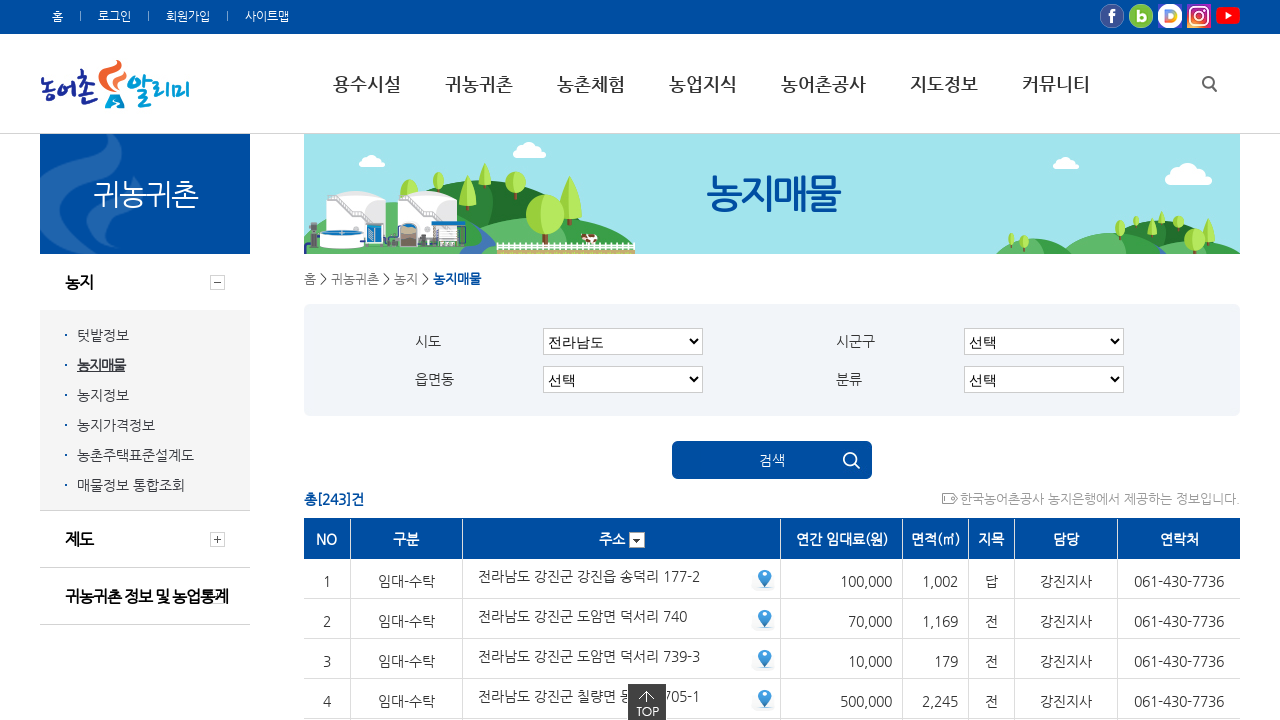

Waited for table rows to be visible
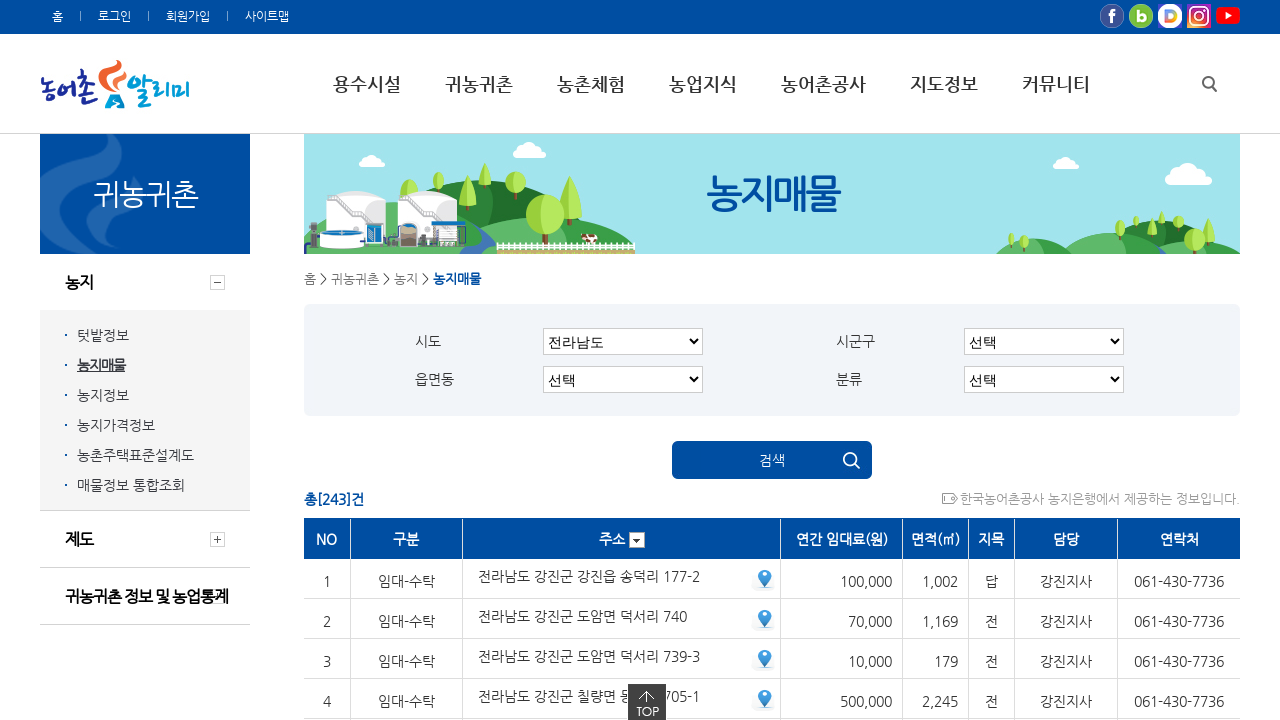

Clicked pagination link for page 4 at (644, 360) on #list > tbody > tr:nth-child(4) > td > ul > a:nth-child(4)
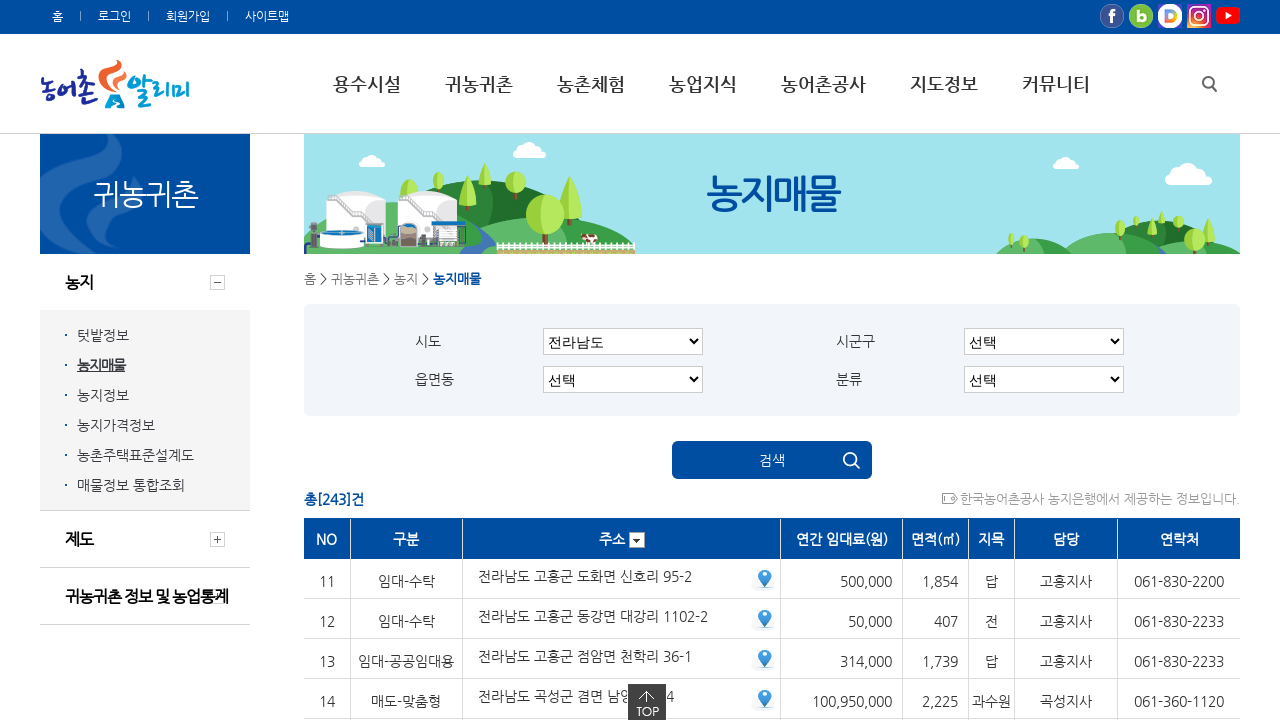

Waited for page content to update after pagination click
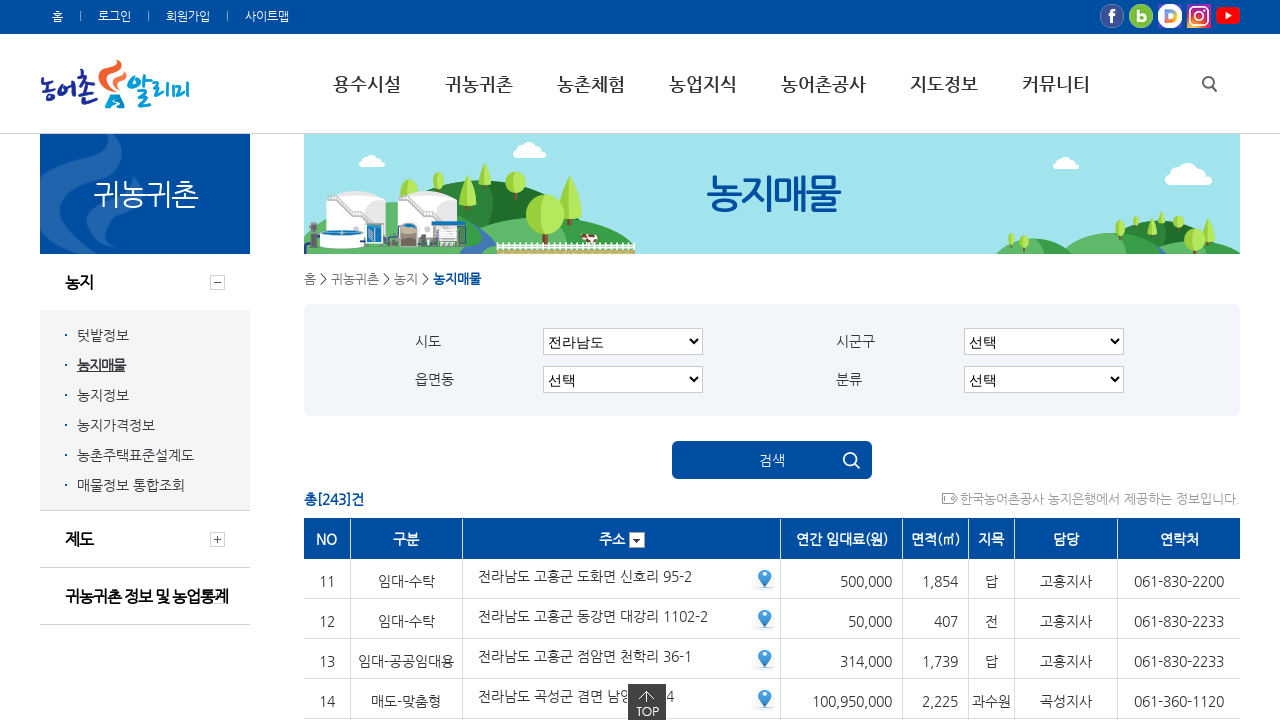

Waited for table rows to be visible
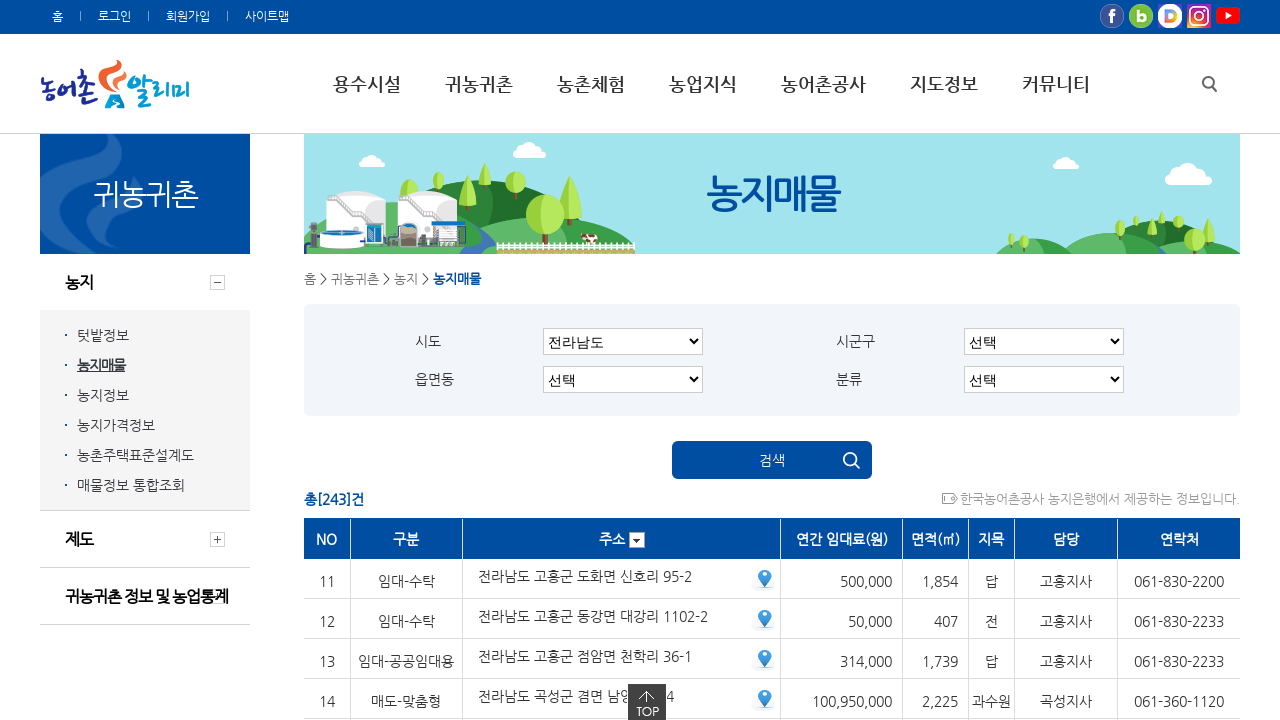

Clicked pagination link for page 5 at (680, 360) on #list > tbody > tr:nth-child(4) > td > ul > a:nth-child(5)
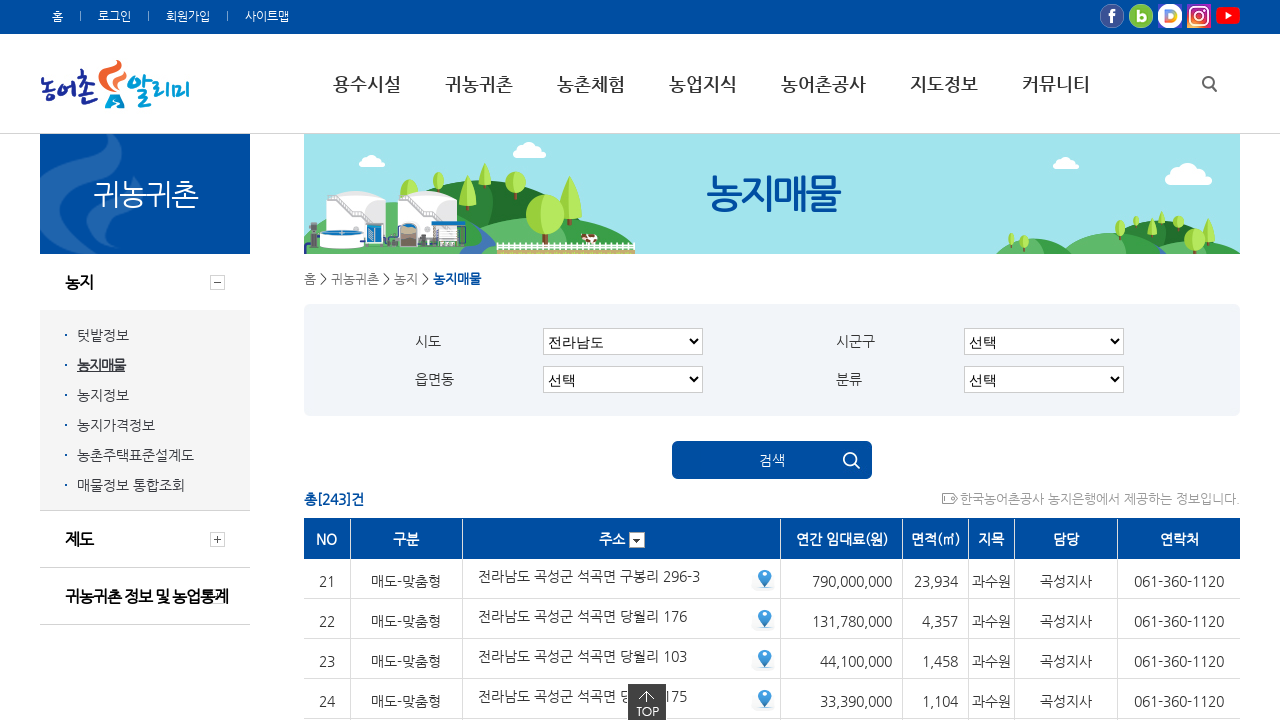

Waited for page content to update after pagination click
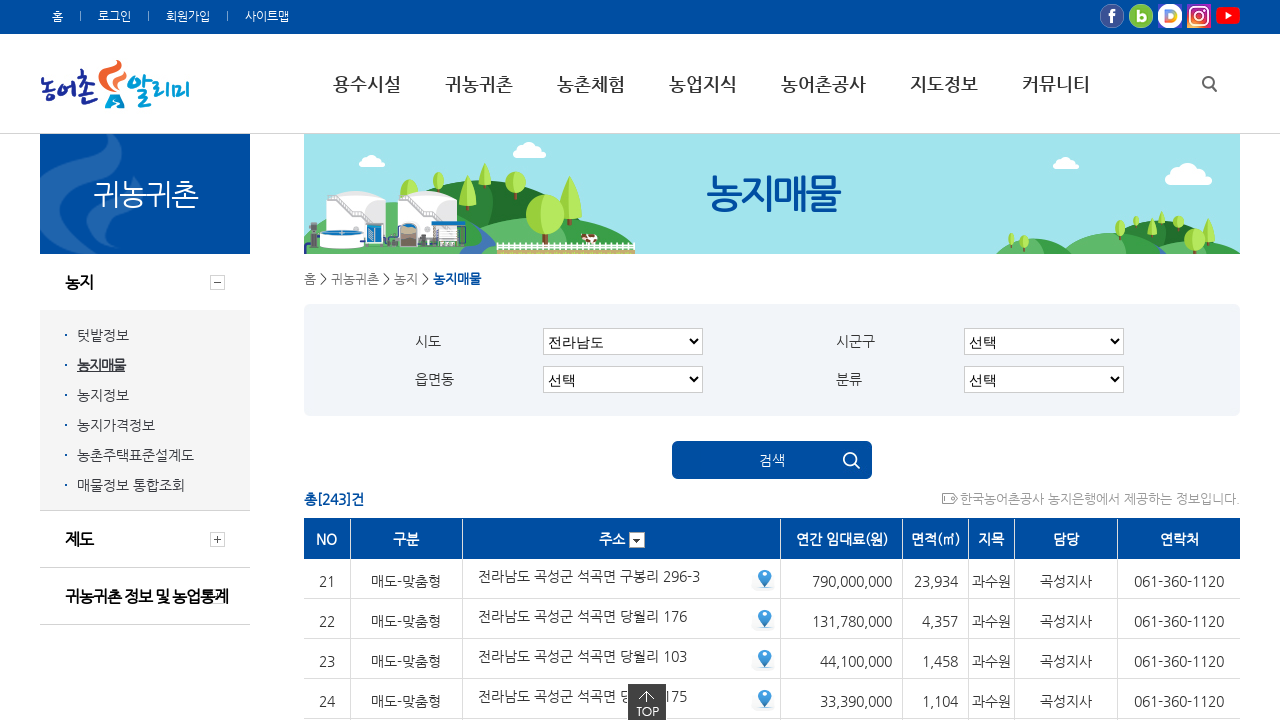

Waited for table rows to be visible
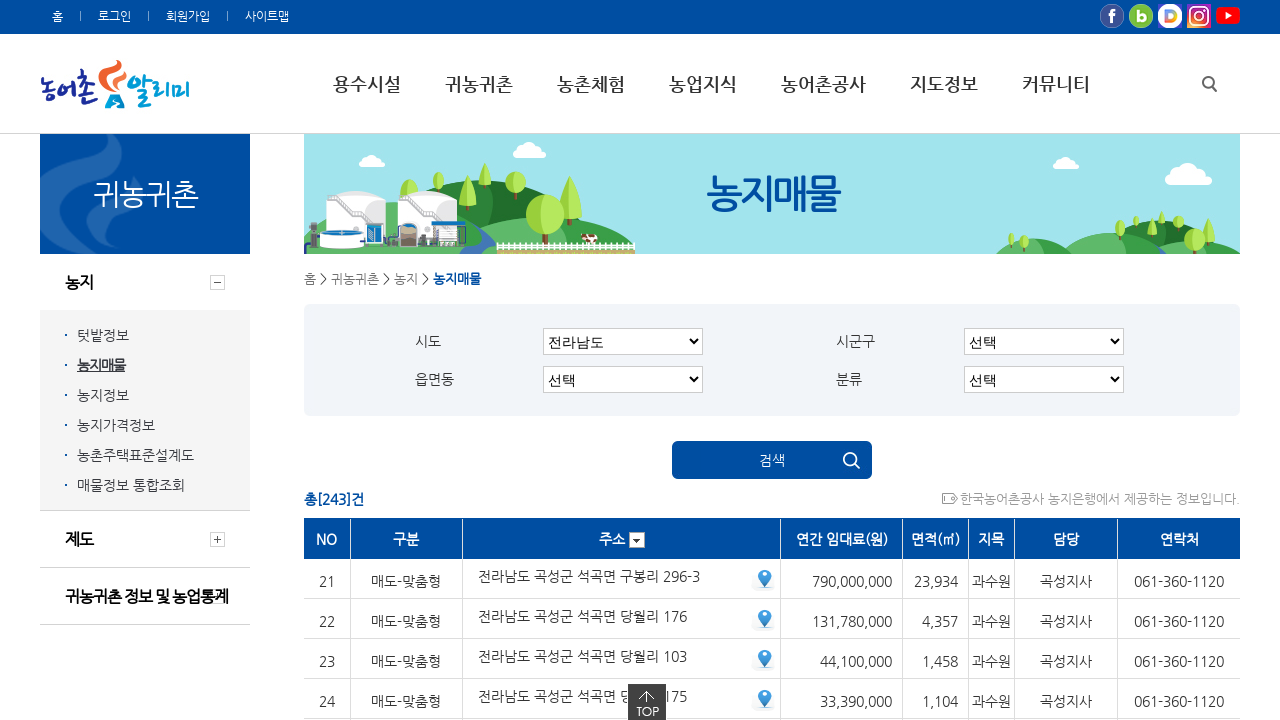

Clicked pagination link for page 6 at (716, 360) on #list > tbody > tr:nth-child(4) > td > ul > a:nth-child(6)
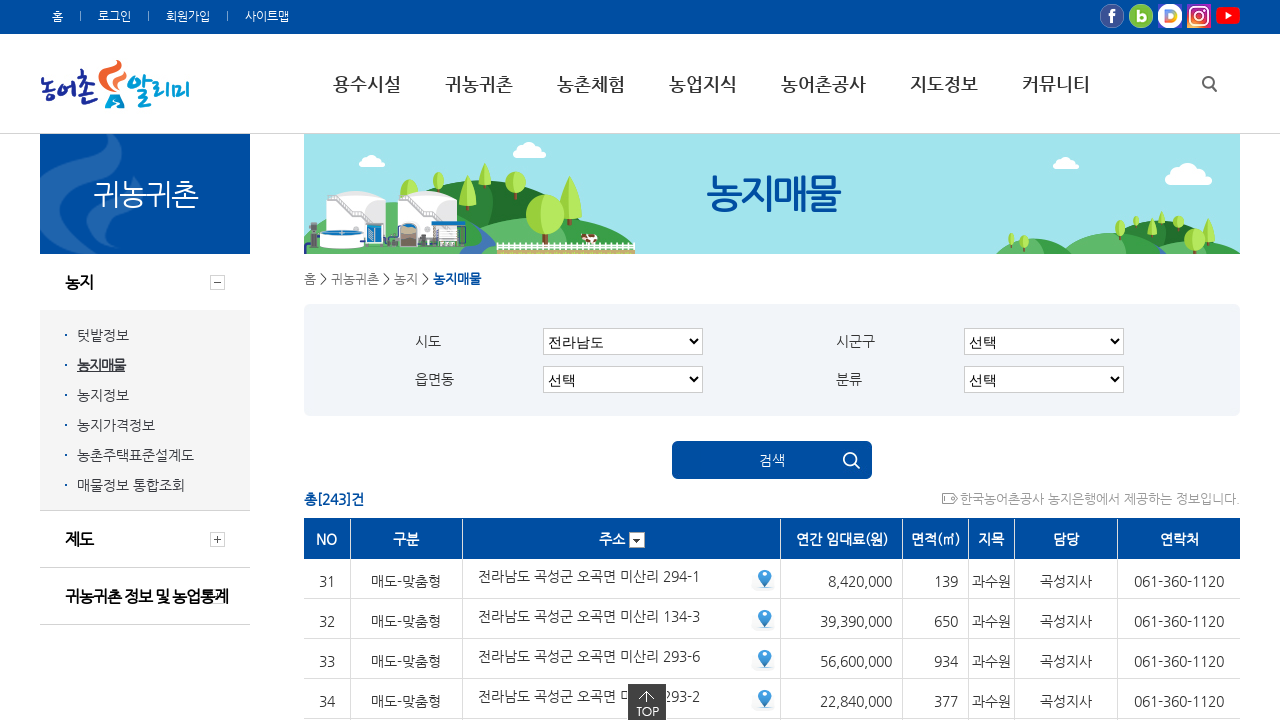

Waited for page content to update after pagination click
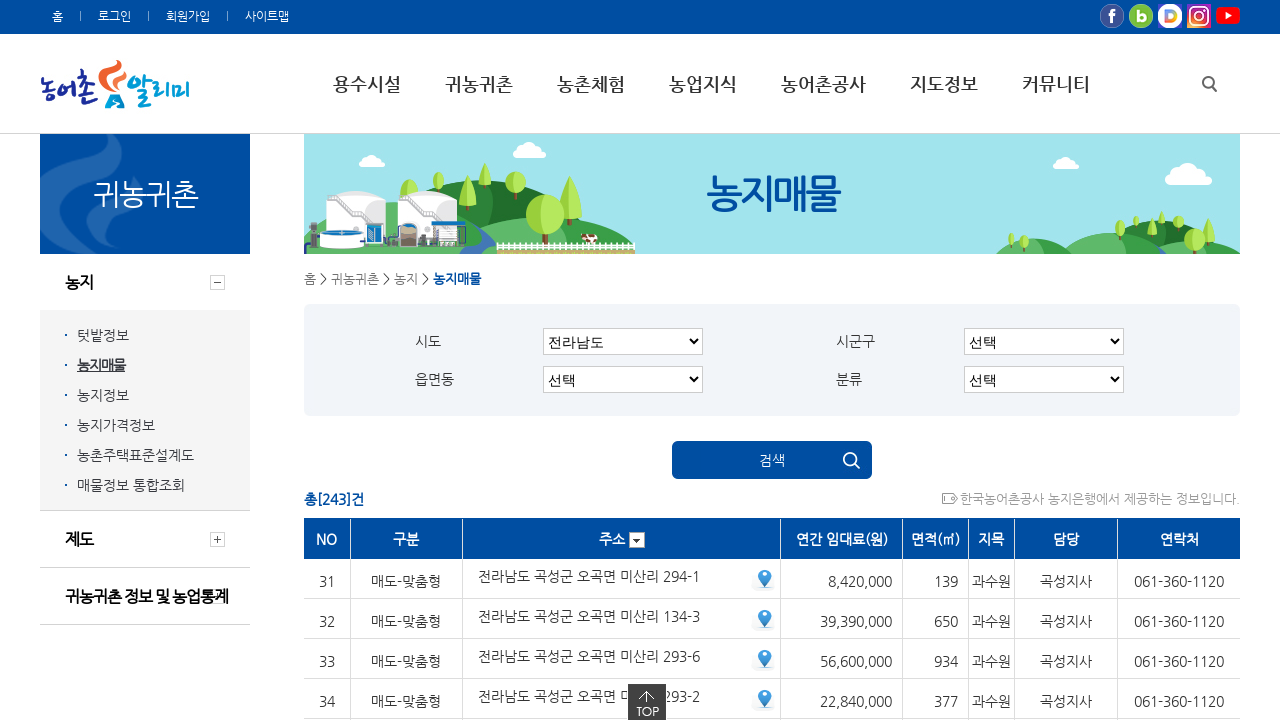

Waited for table rows to be visible
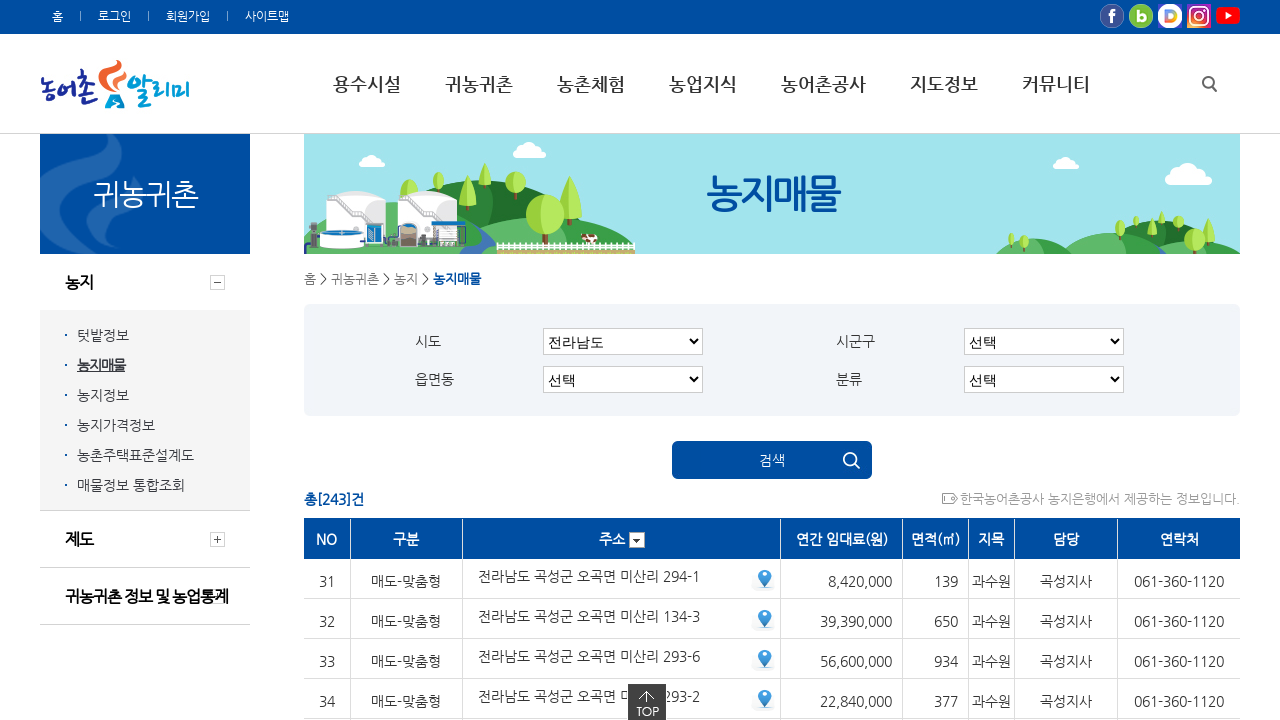

Clicked pagination link for page 7 at (752, 360) on #list > tbody > tr:nth-child(4) > td > ul > a:nth-child(7)
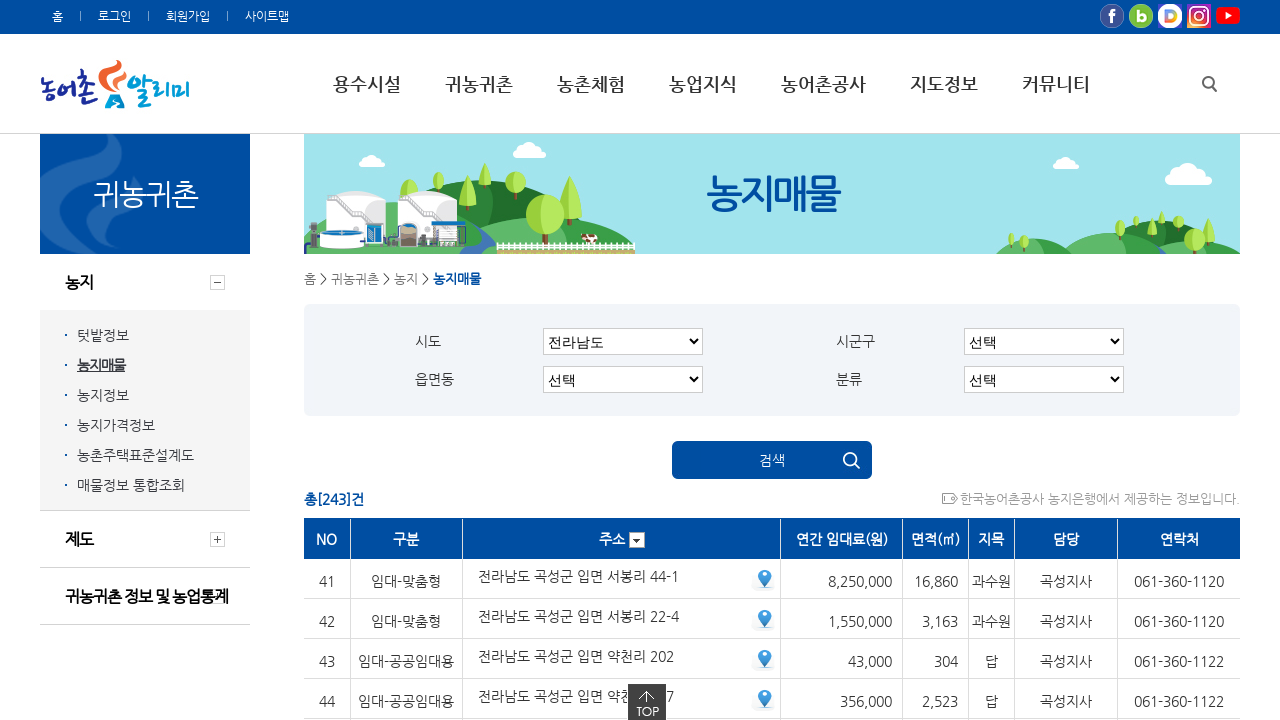

Waited for page content to update after pagination click
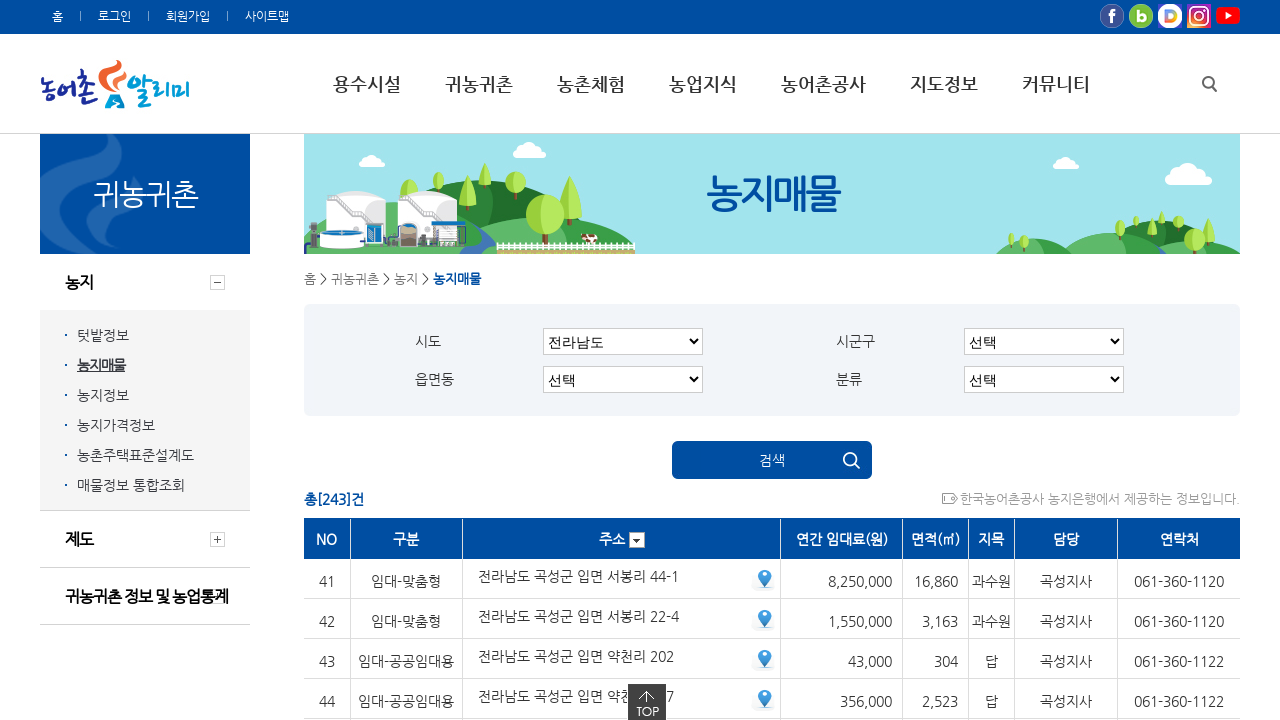

Waited for table rows to be visible
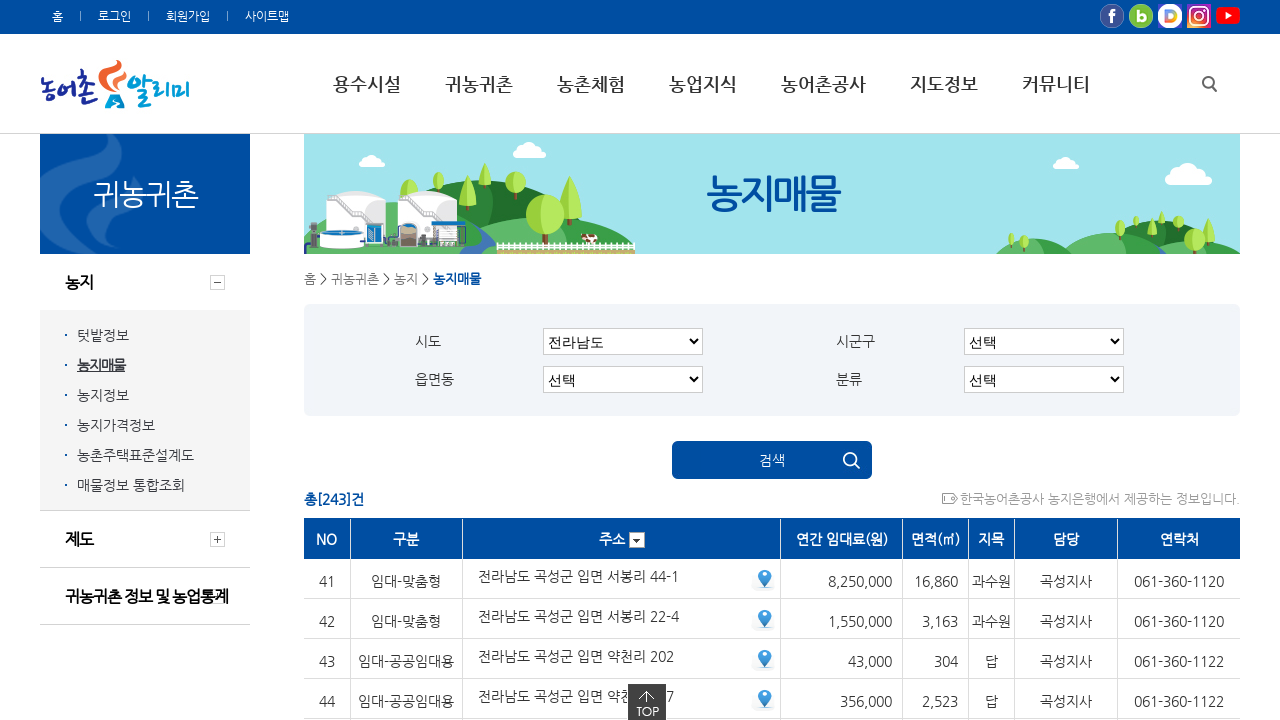

Clicked pagination link for page 8 at (788, 360) on #list > tbody > tr:nth-child(4) > td > ul > a:nth-child(8)
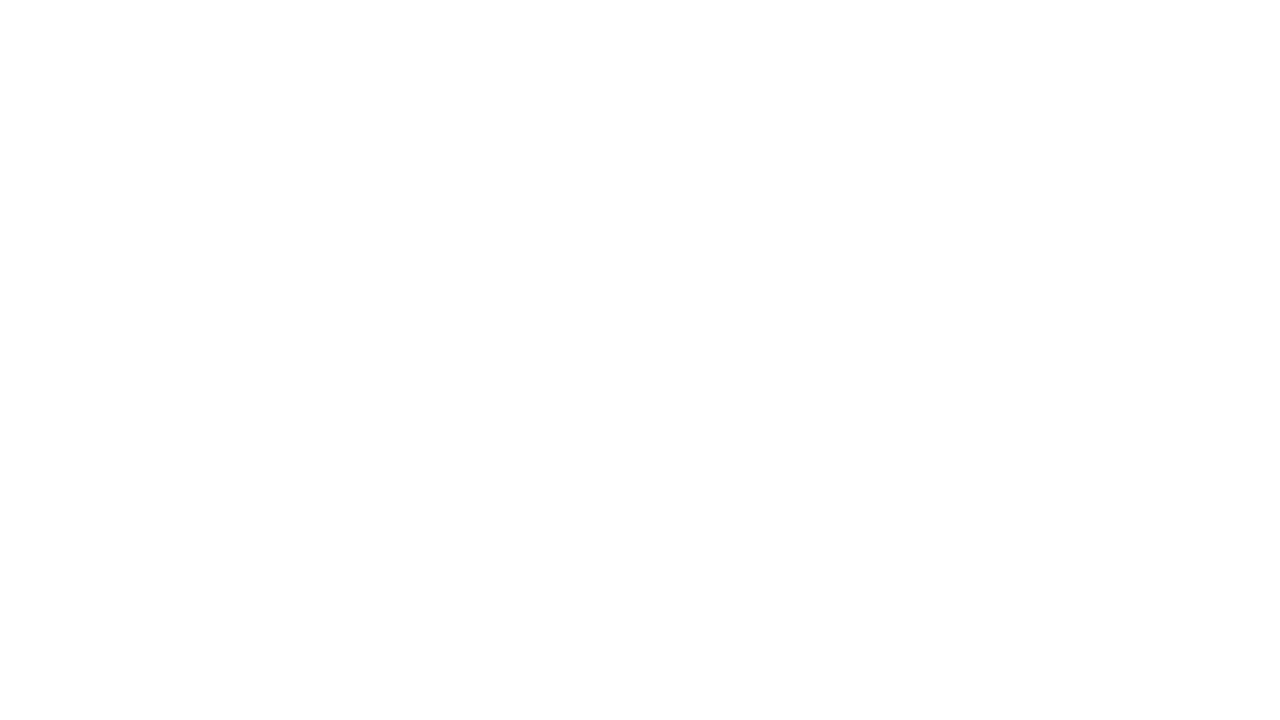

Waited for page content to update after pagination click
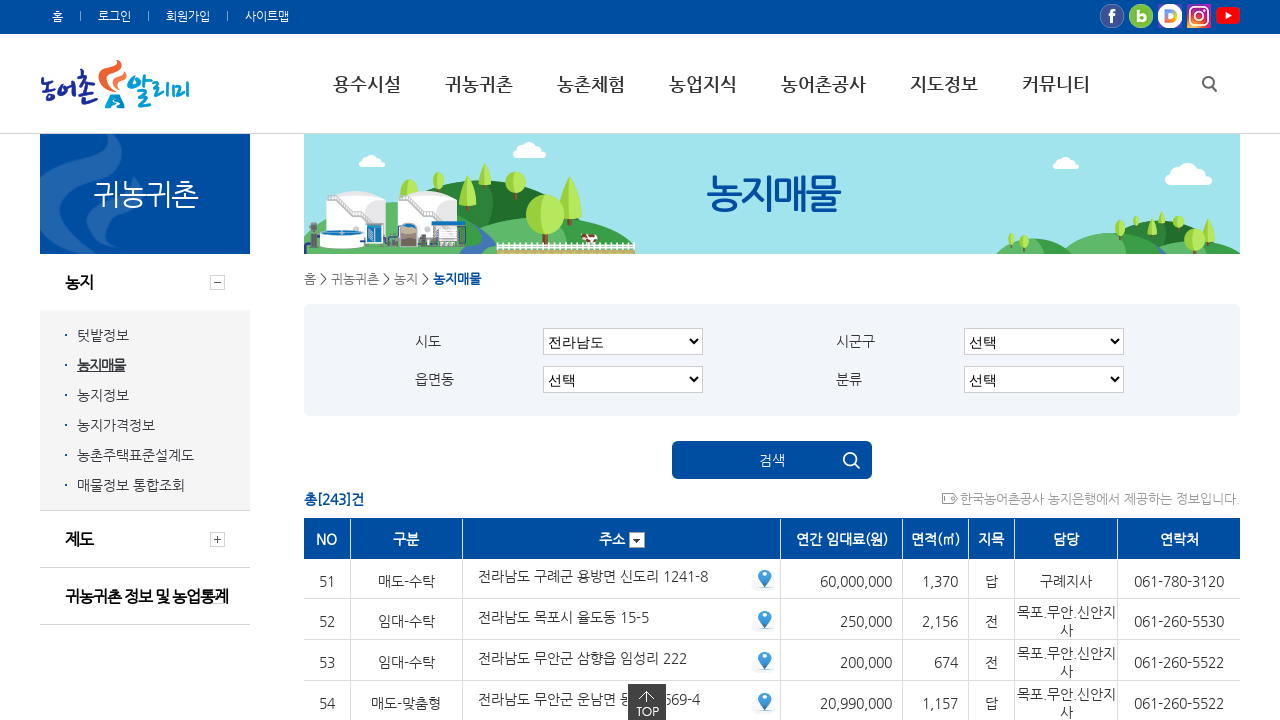

Waited for table rows to be visible
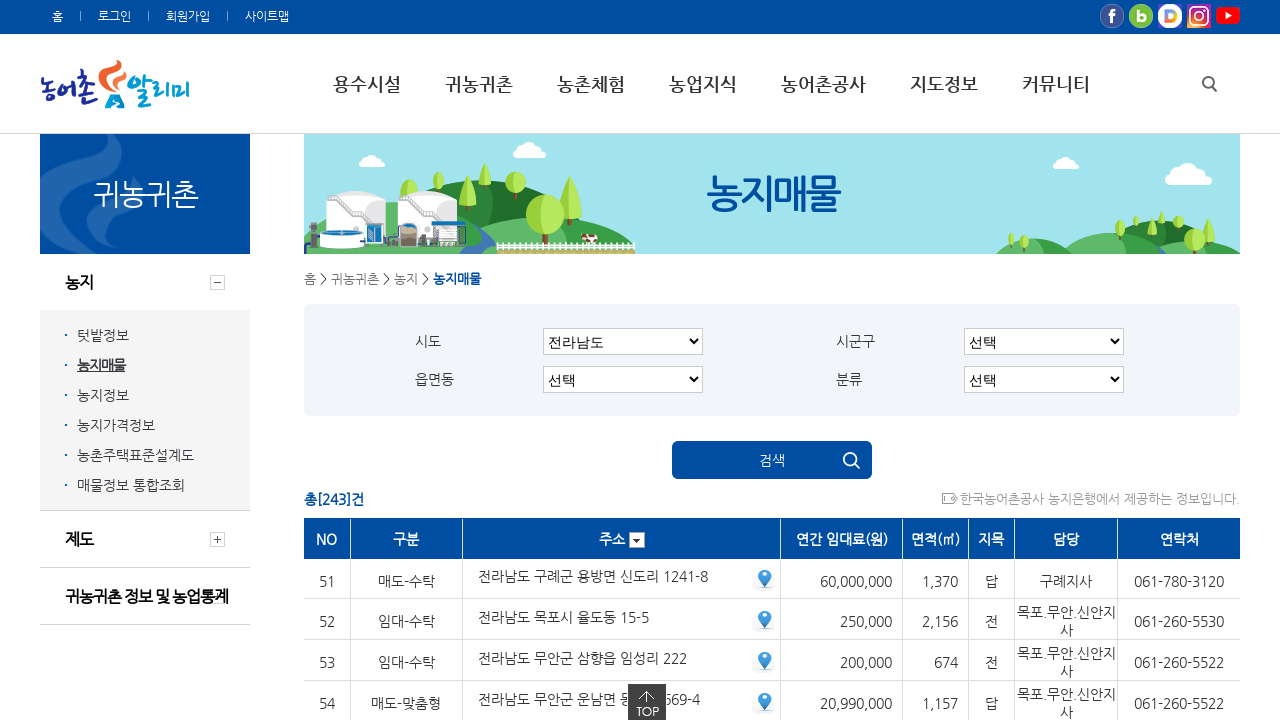

Clicked pagination link for page 9 at (824, 360) on #list > tbody > tr:nth-child(4) > td > ul > a:nth-child(9)
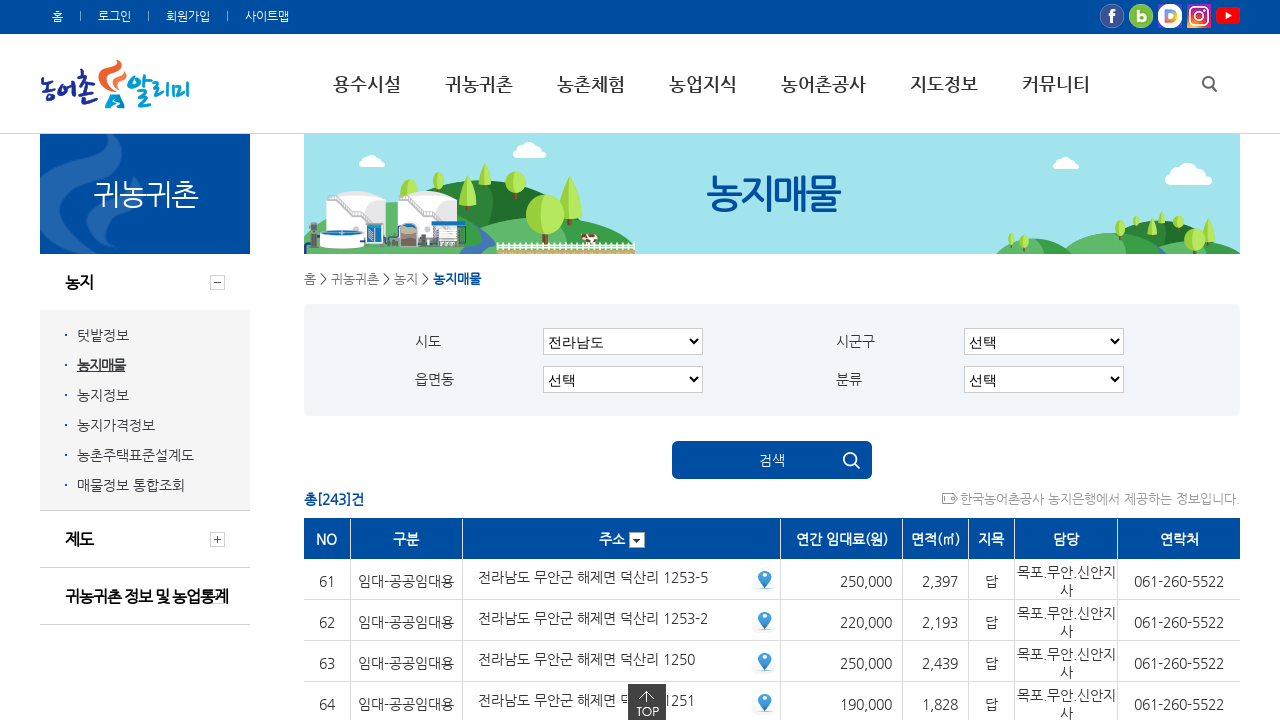

Waited for page content to update after pagination click
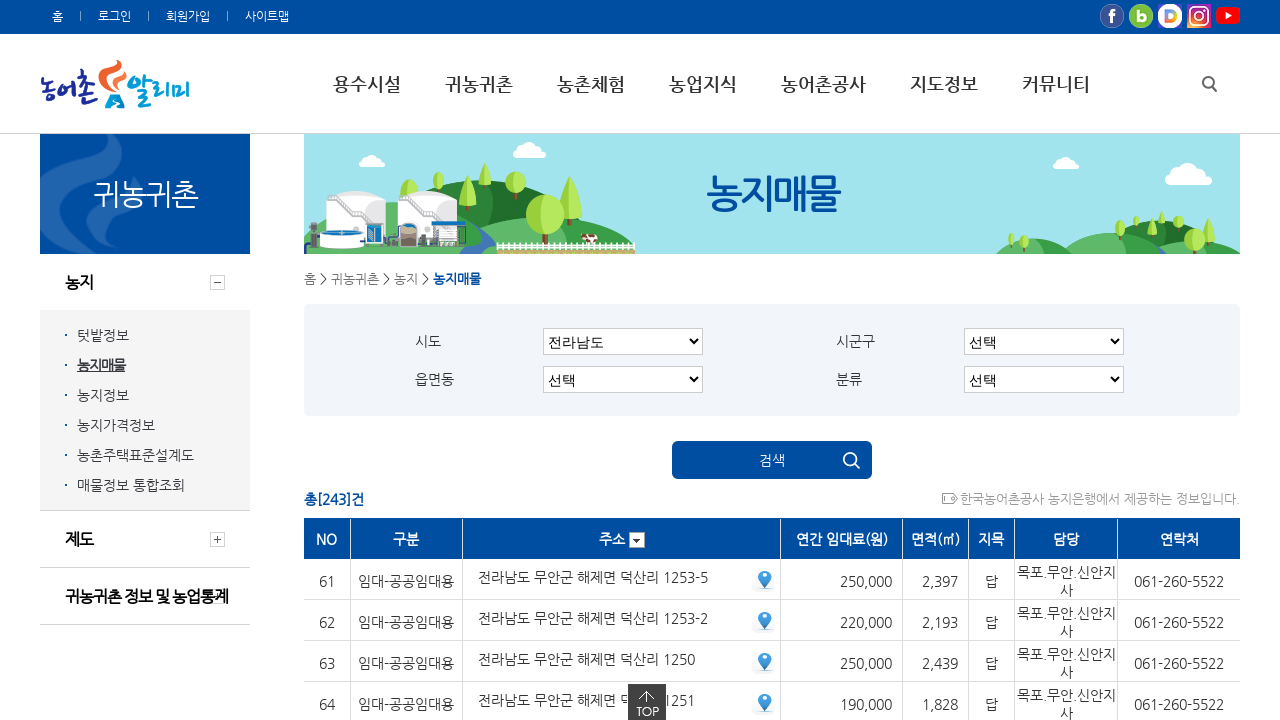

Waited for table rows to be visible
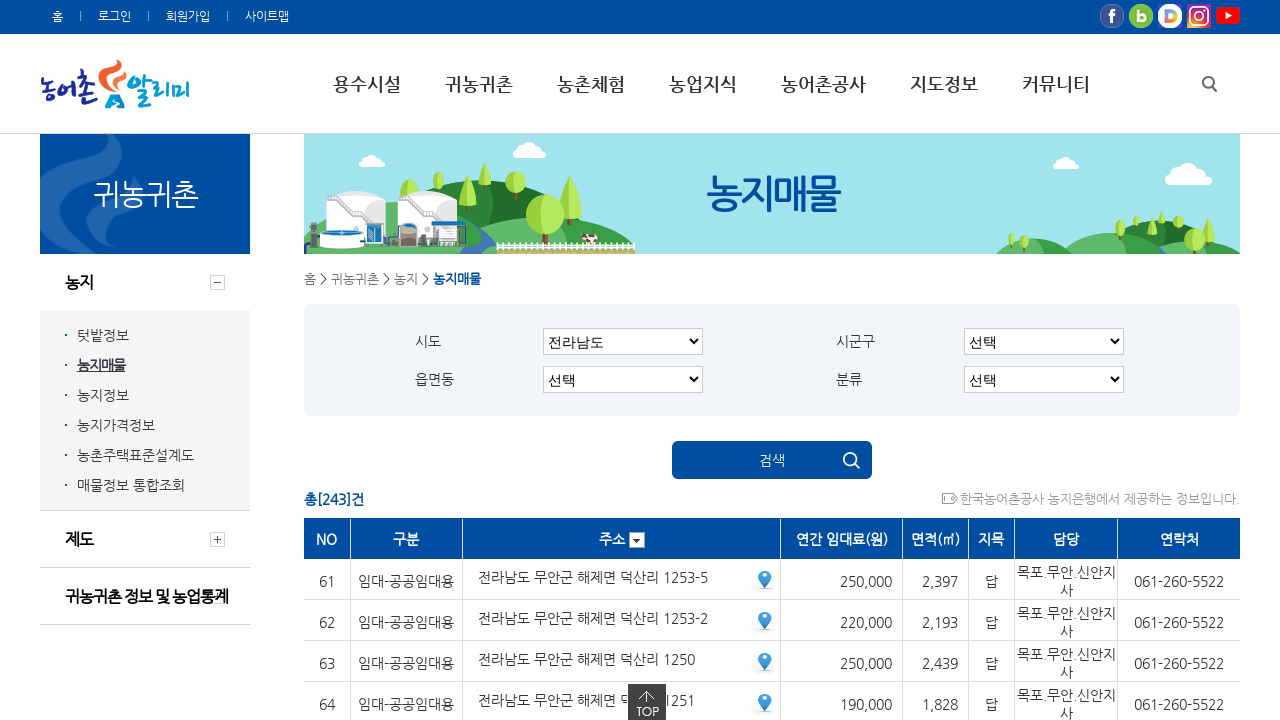

Clicked pagination link for page 10 at (860, 360) on #list > tbody > tr:nth-child(4) > td > ul > a:nth-child(10)
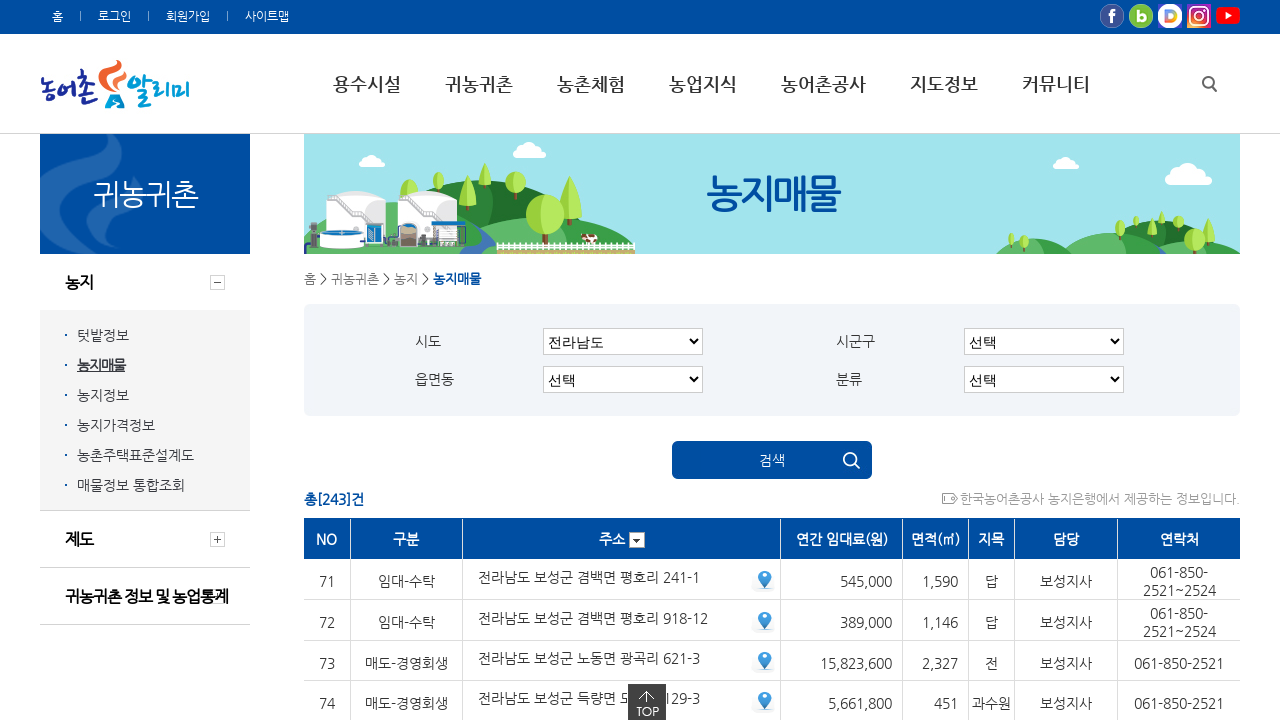

Waited for page content to update after pagination click
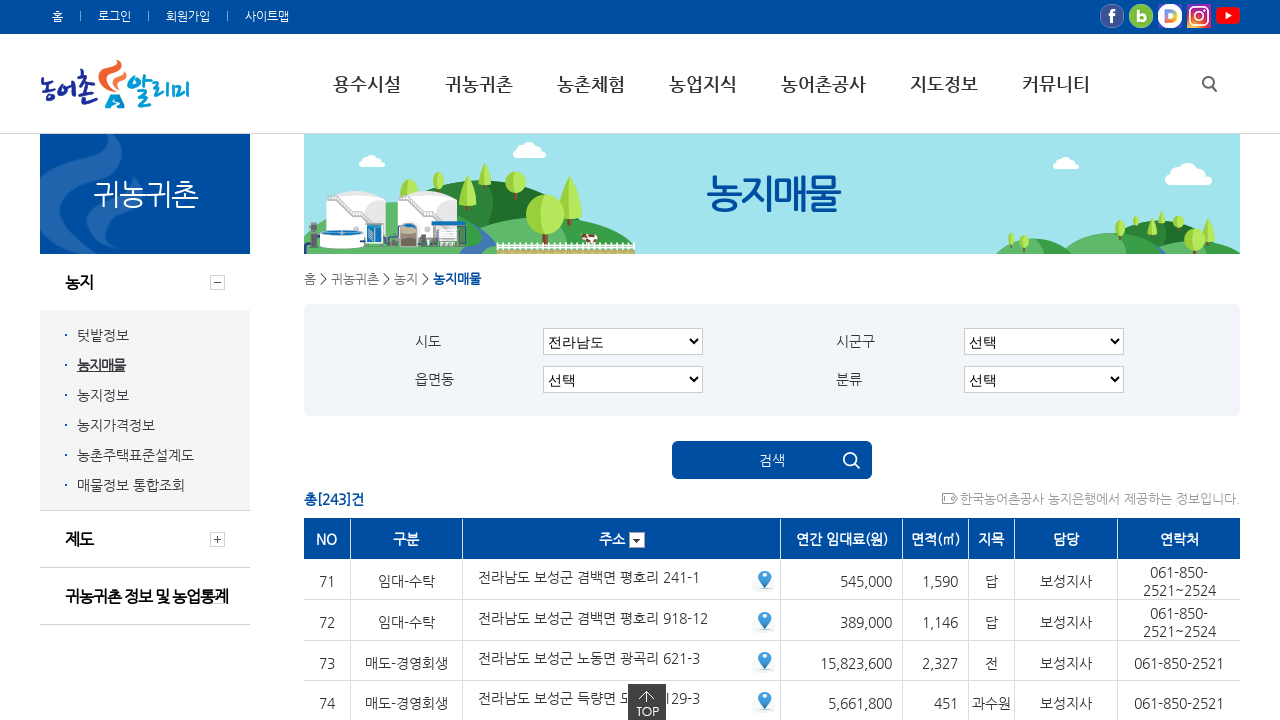

Waited for table rows to be visible
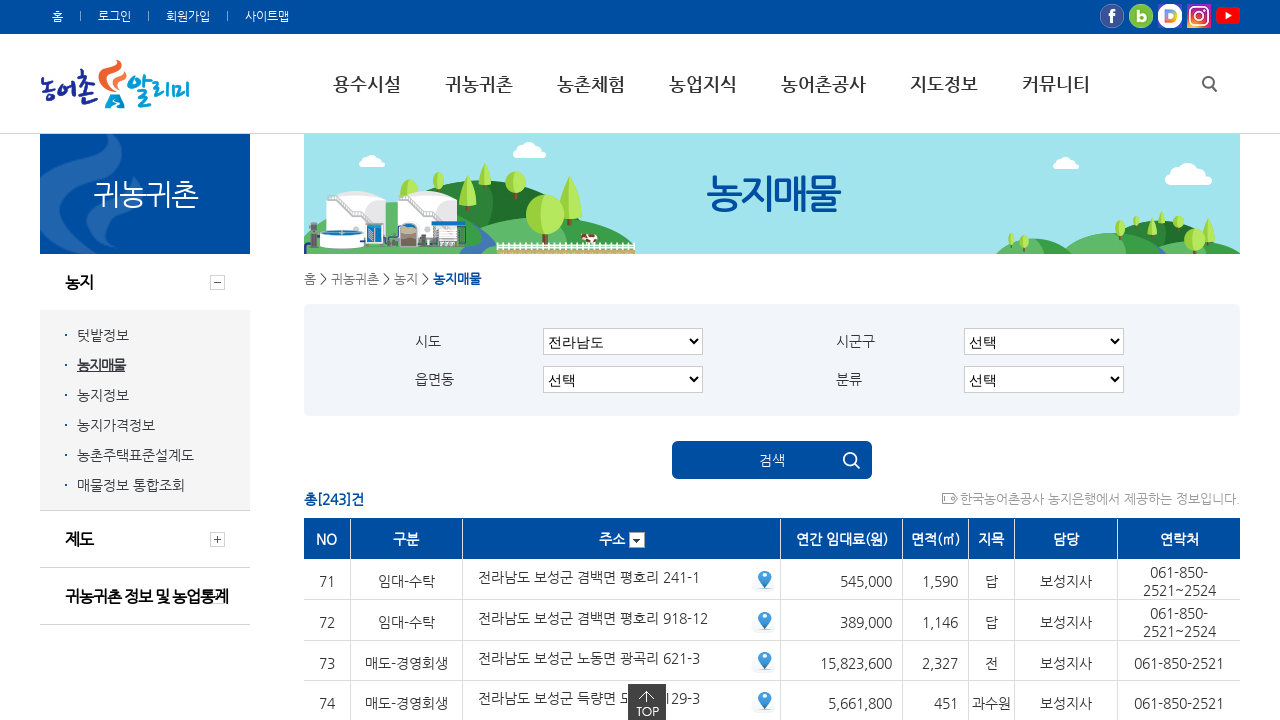

Clicked pagination link for page 11 at (896, 360) on #list > tbody > tr:nth-child(4) > td > ul > a:nth-child(11)
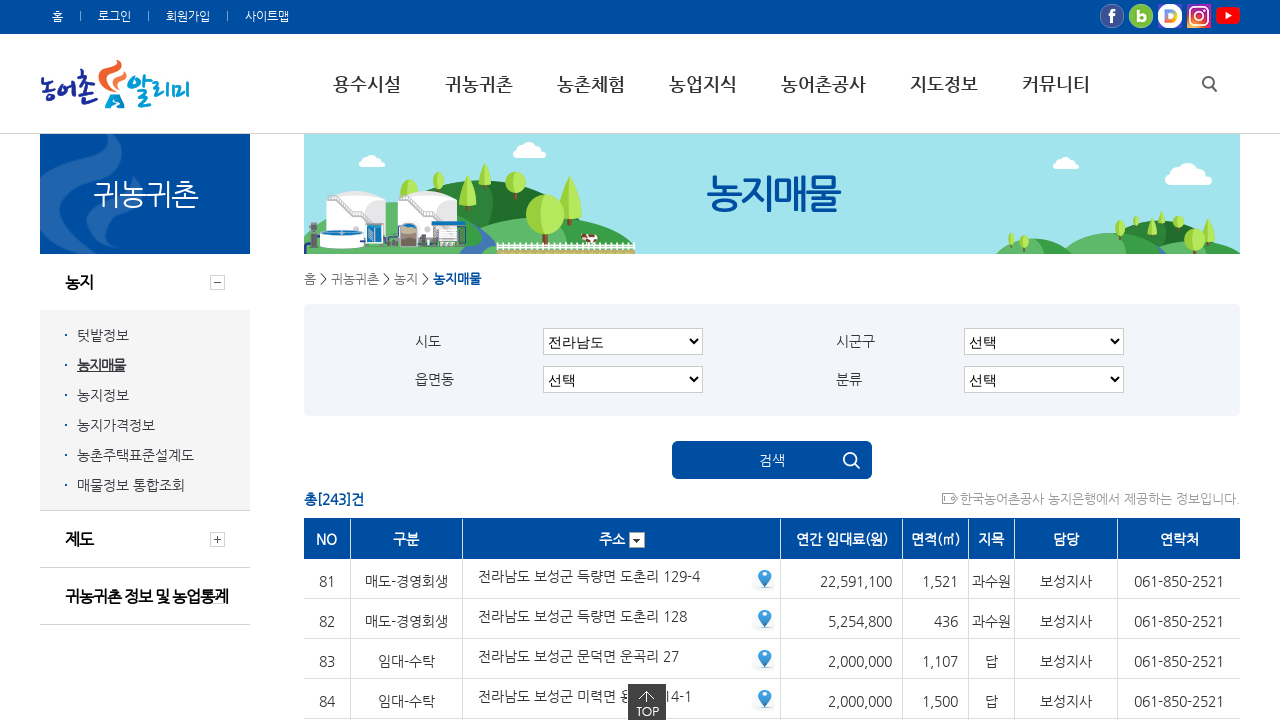

Waited for page content to update after pagination click
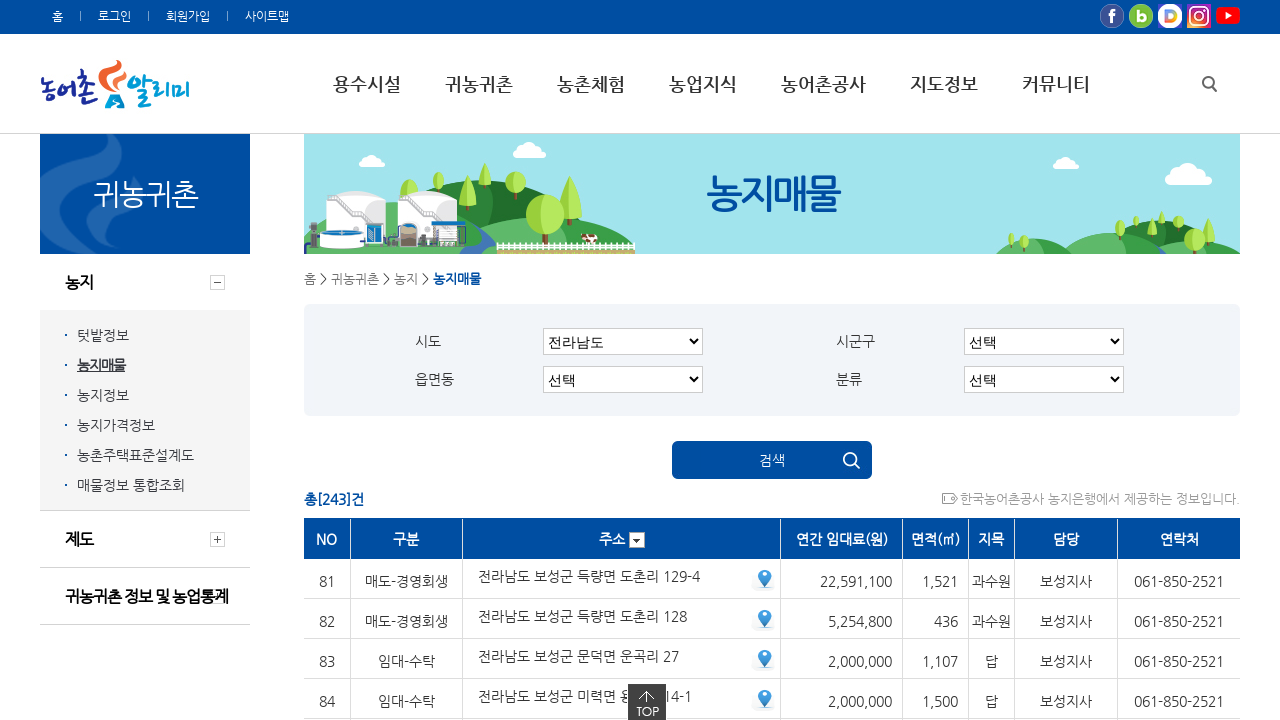

Waited for table rows to be visible
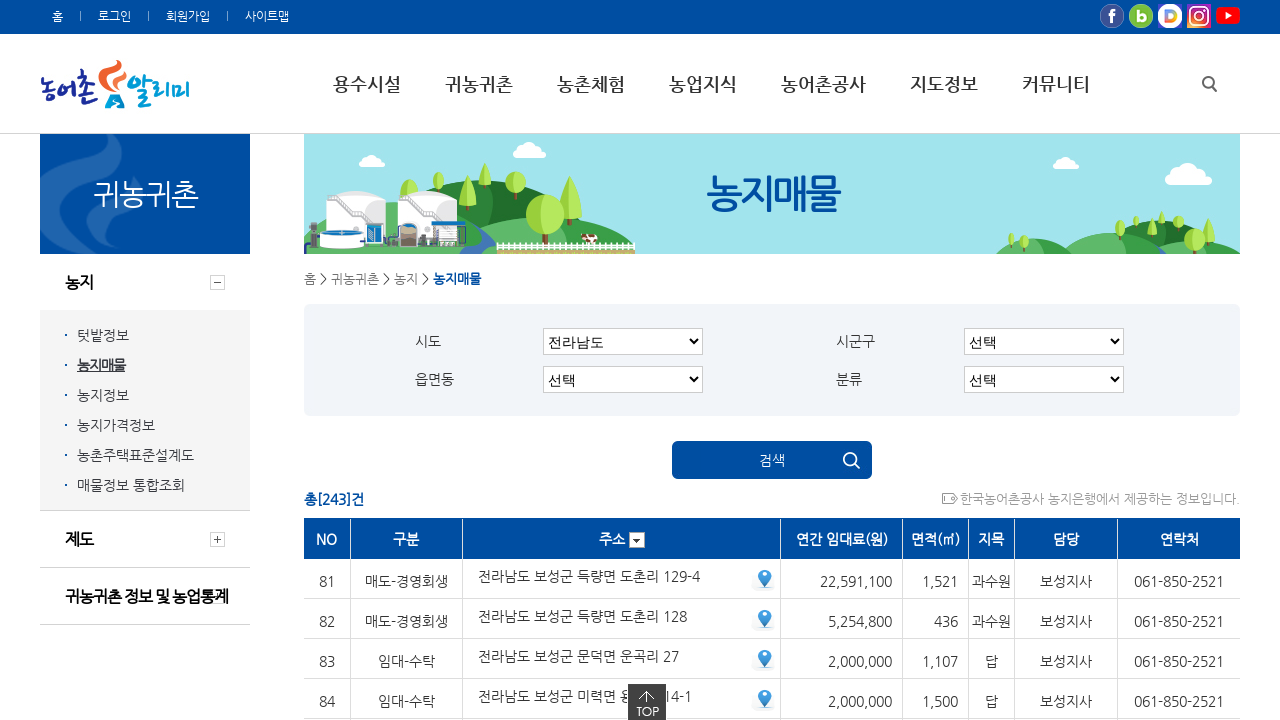

Clicked pagination link for page 12 at (932, 360) on #list > tbody > tr:nth-child(4) > td > ul > a:nth-child(12)
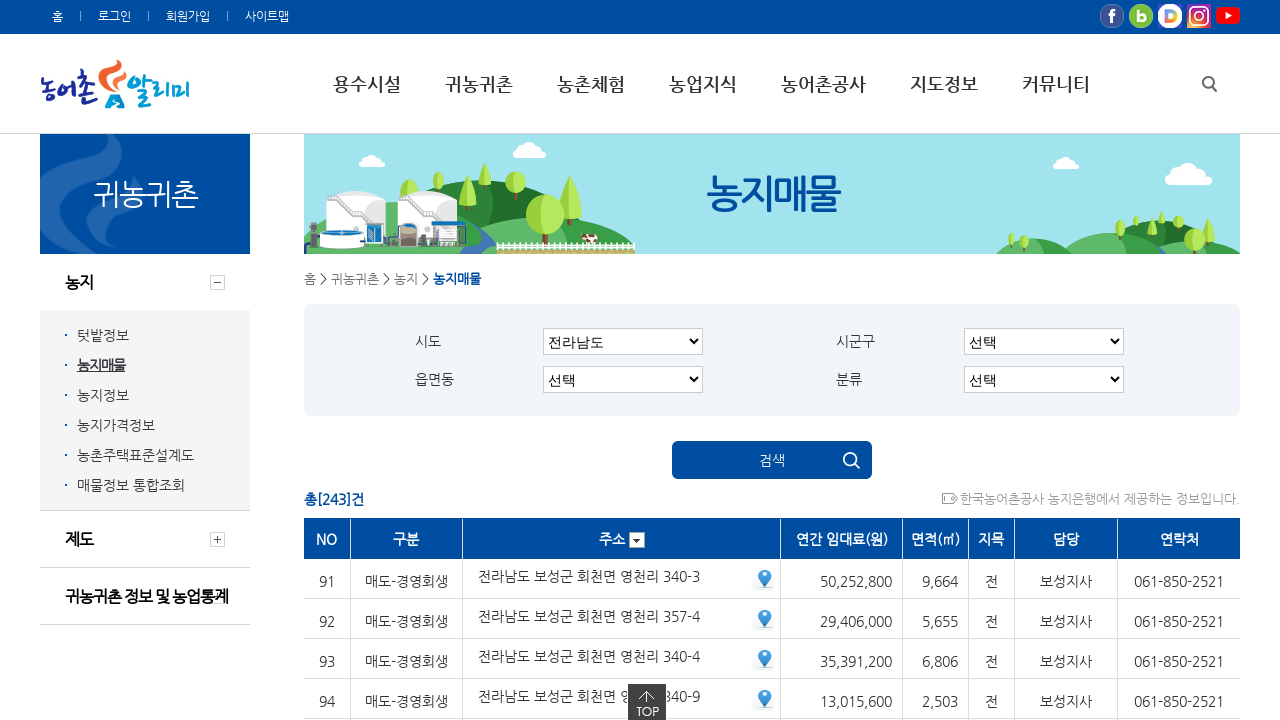

Waited for page content to update after pagination click
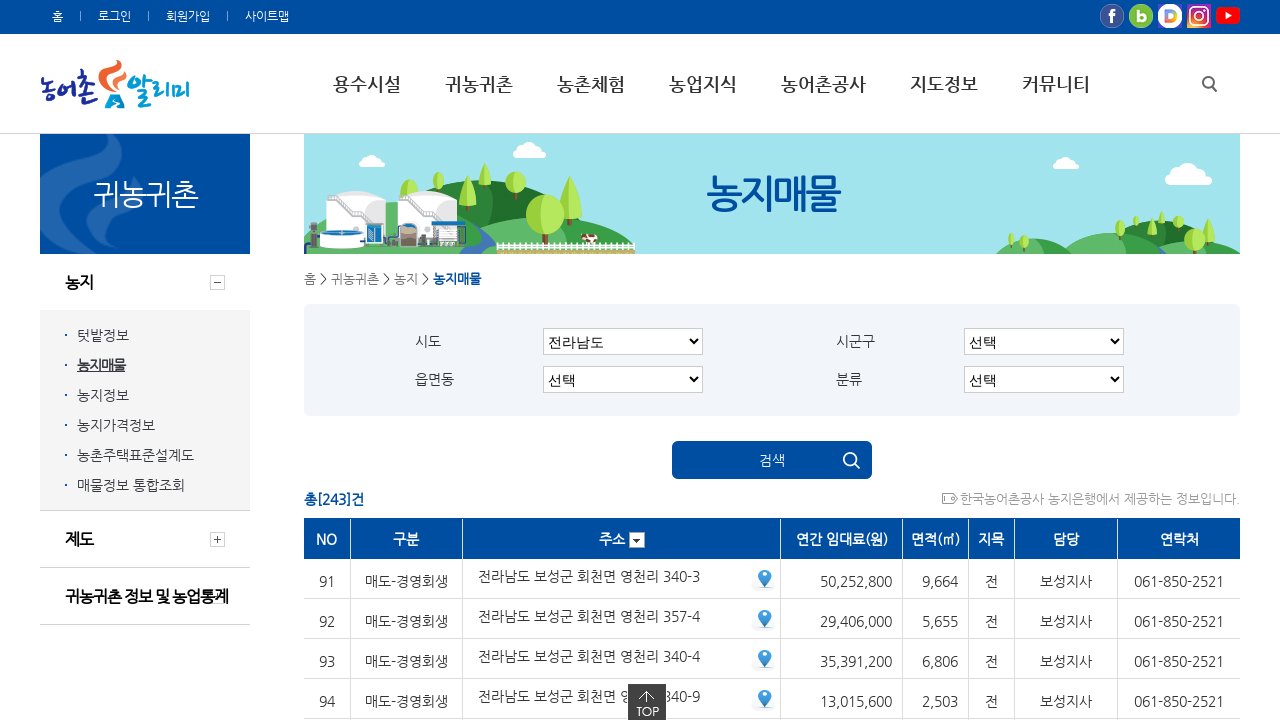

Waited for table rows to be visible
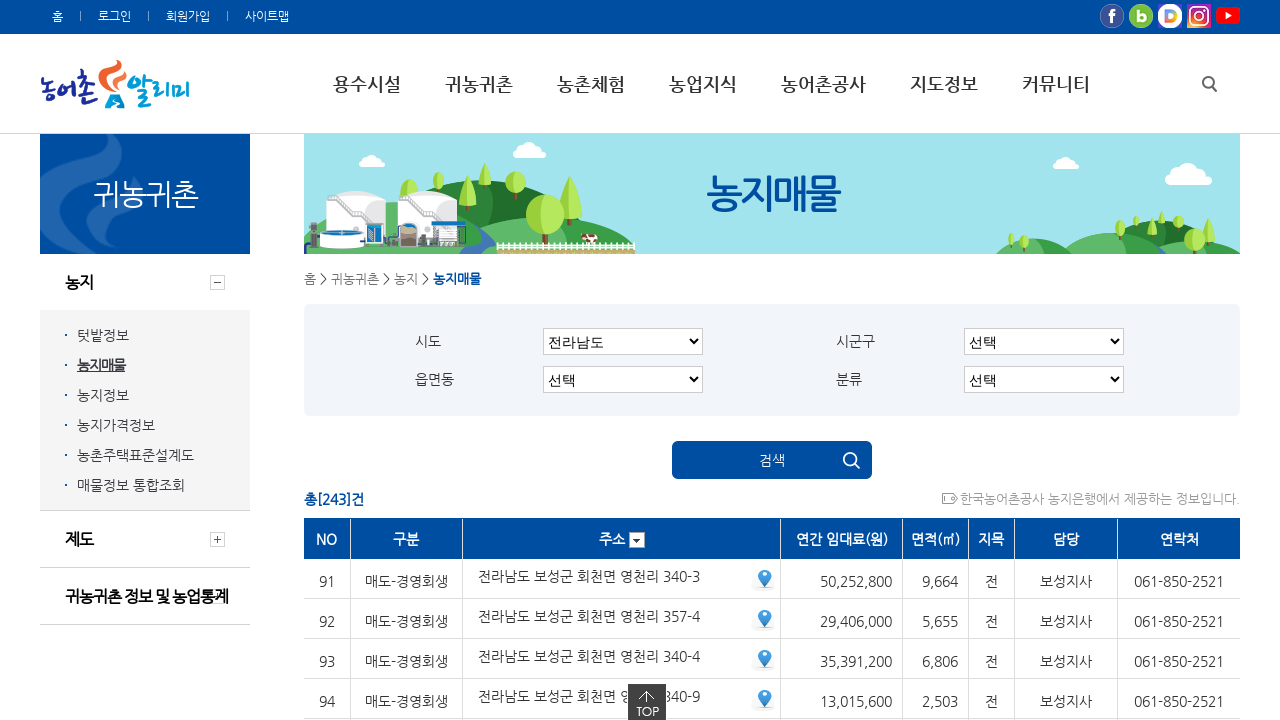

Clicked pagination link for page 13 at (968, 360) on #list > tbody > tr:nth-child(4) > td > ul > a:nth-child(13)
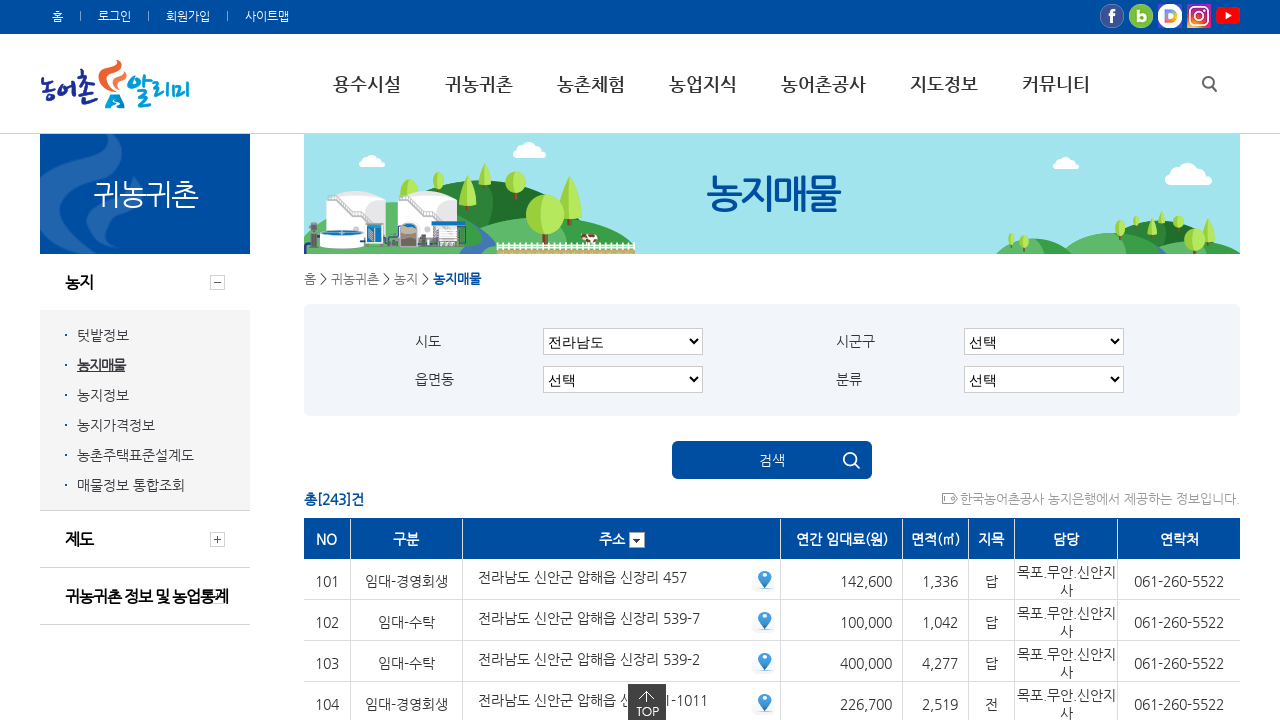

Waited for page content to update after pagination click
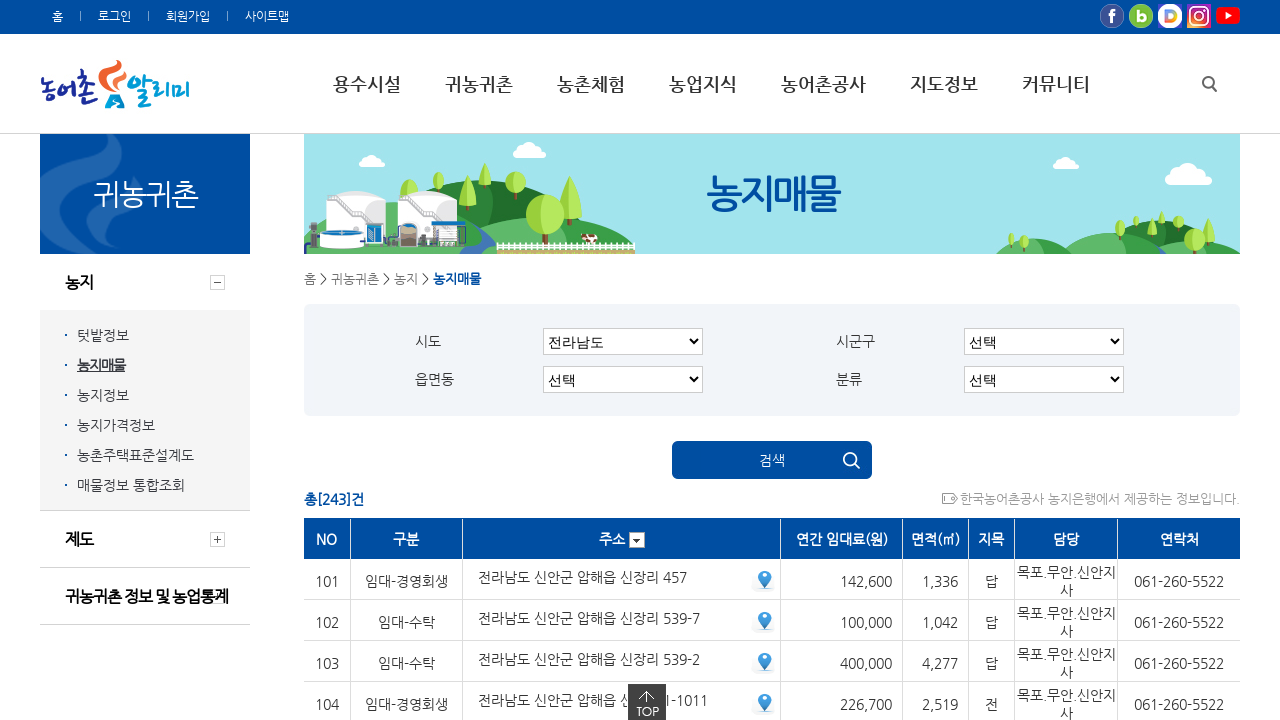

Waited for table rows to be visible
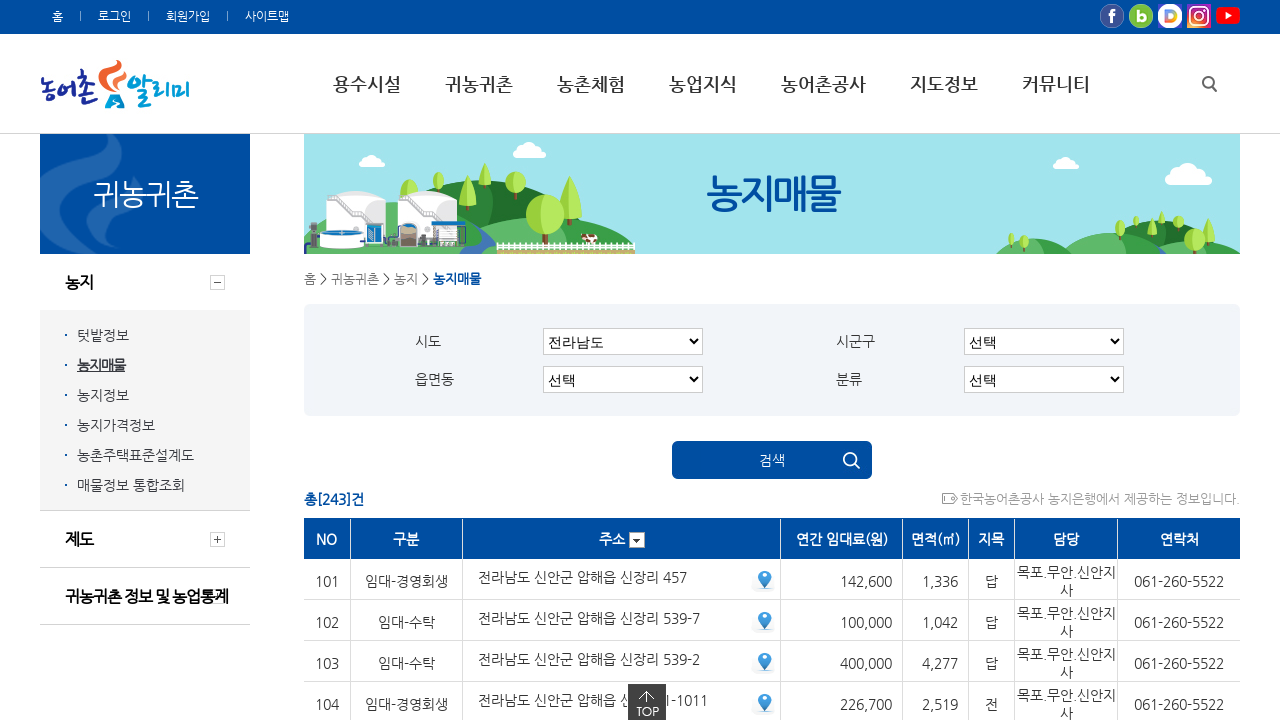

Clicked pagination link for page 4 at (644, 360) on #list > tbody > tr:nth-child(4) > td > ul > a:nth-child(4)
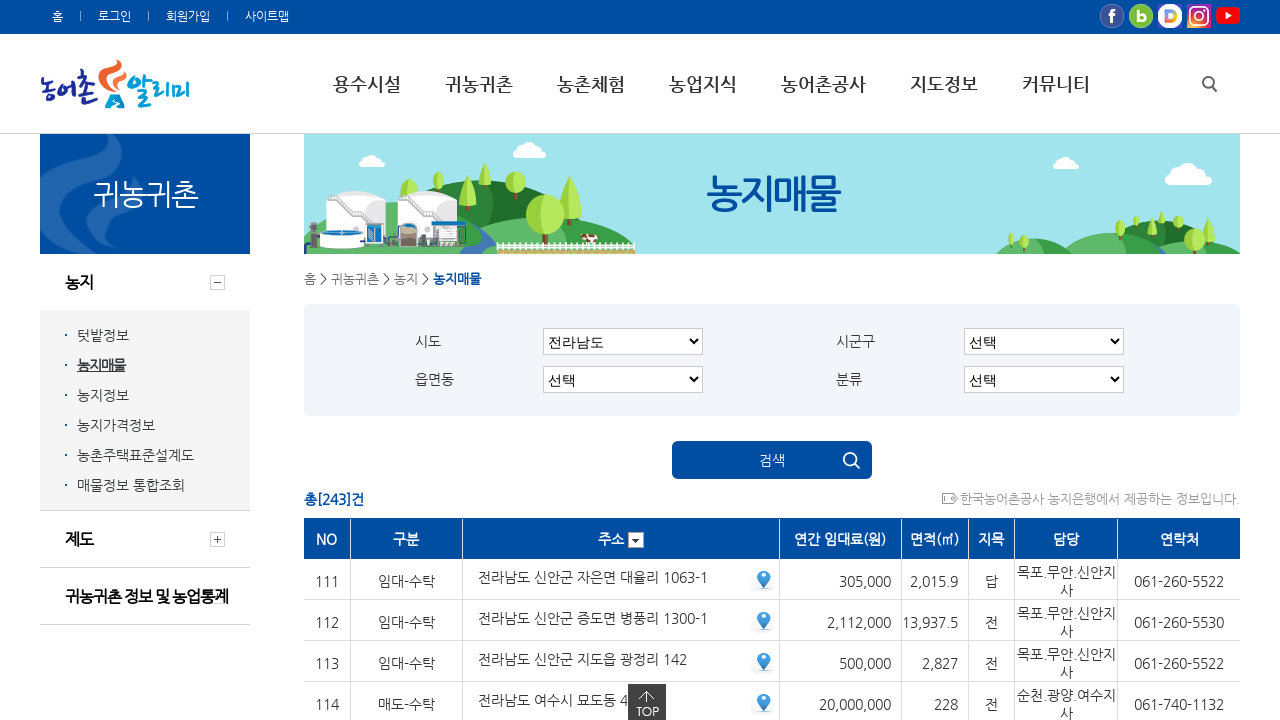

Waited for page content to update after pagination click
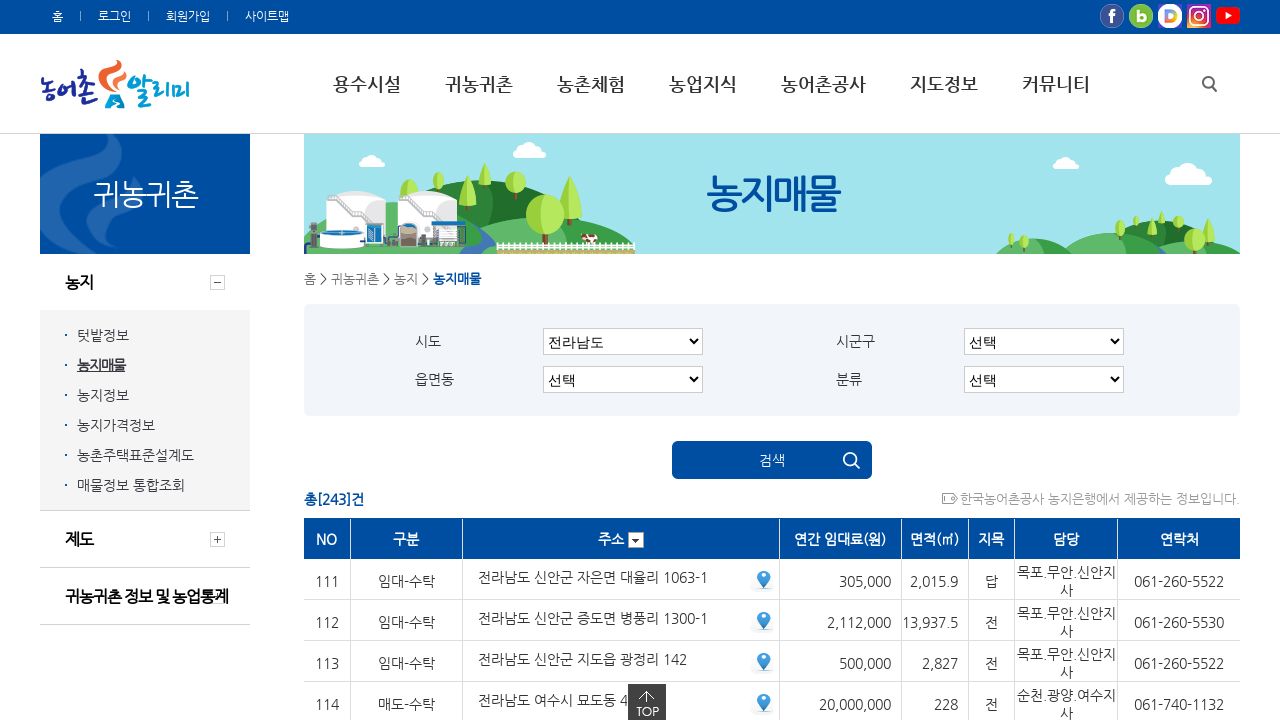

Waited for table rows to be visible
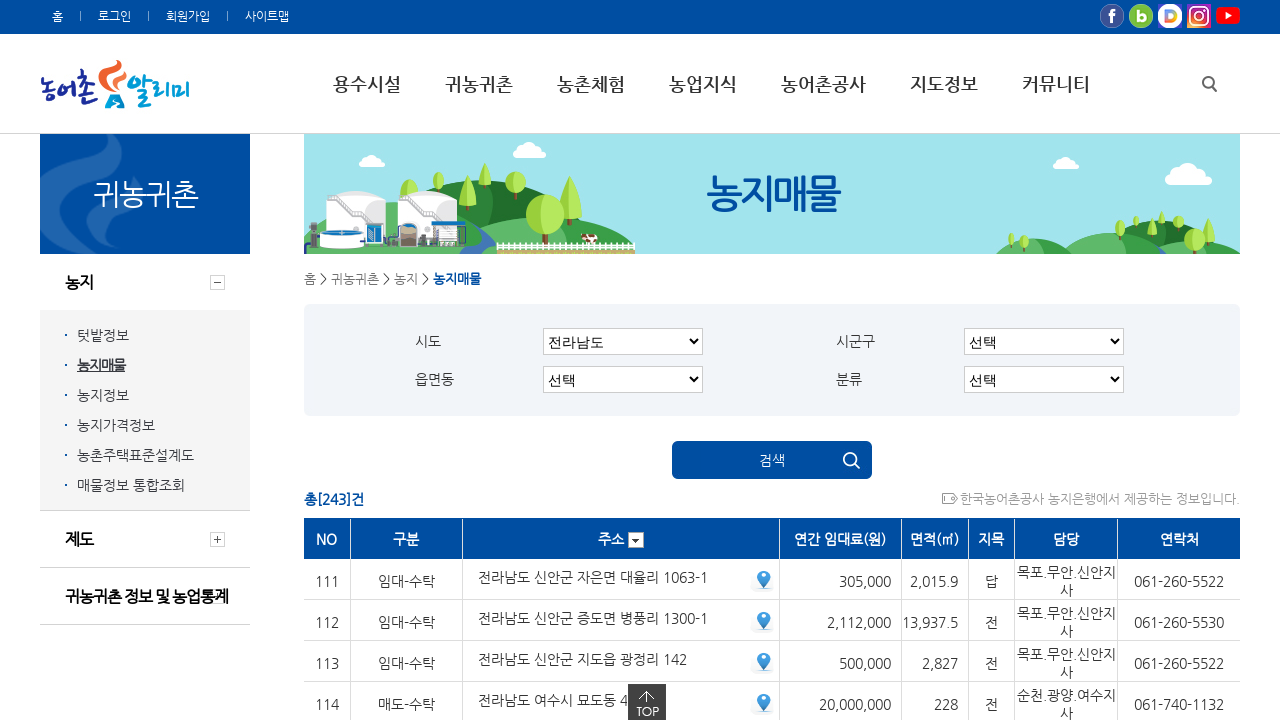

Clicked pagination link for page 5 at (680, 360) on #list > tbody > tr:nth-child(4) > td > ul > a:nth-child(5)
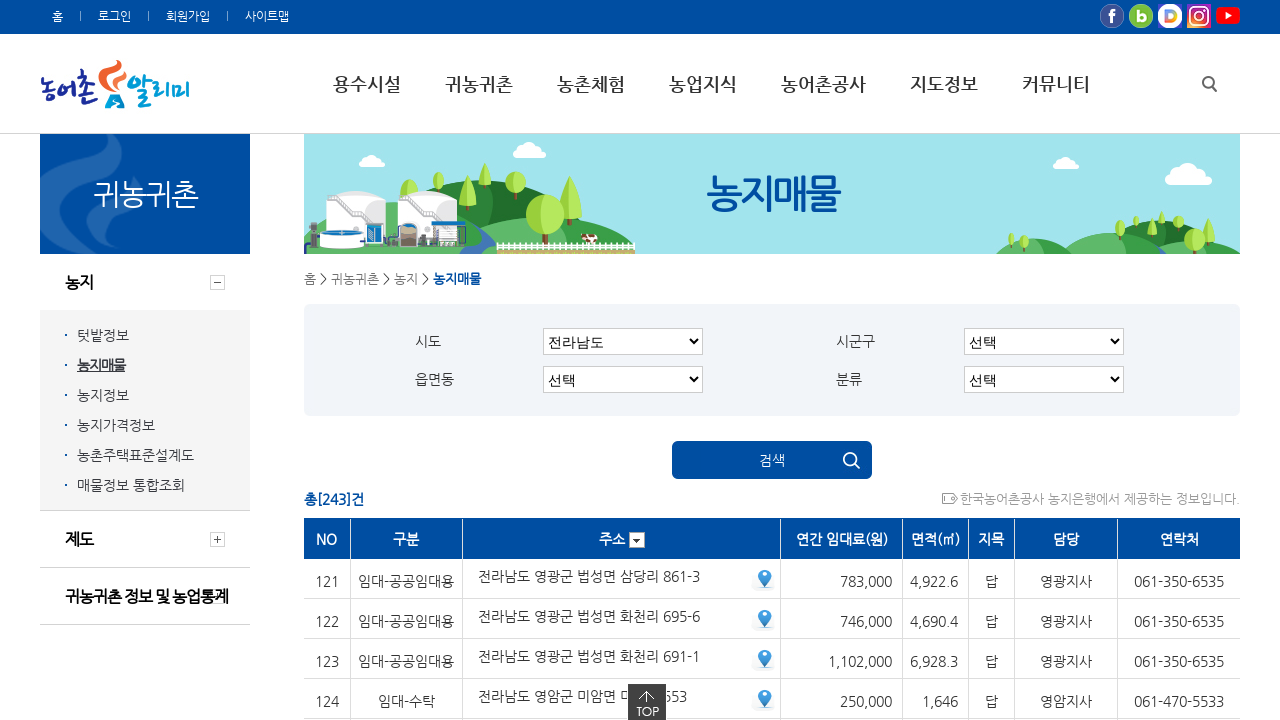

Waited for page content to update after pagination click
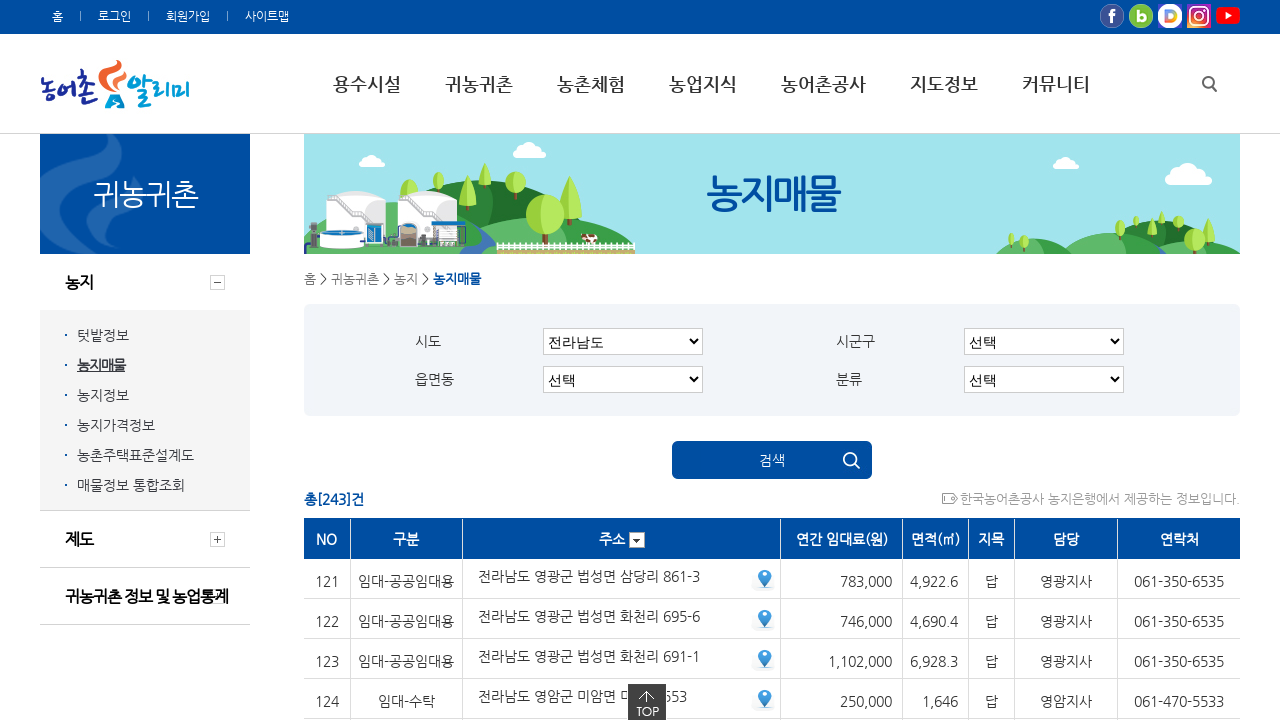

Waited for table rows to be visible
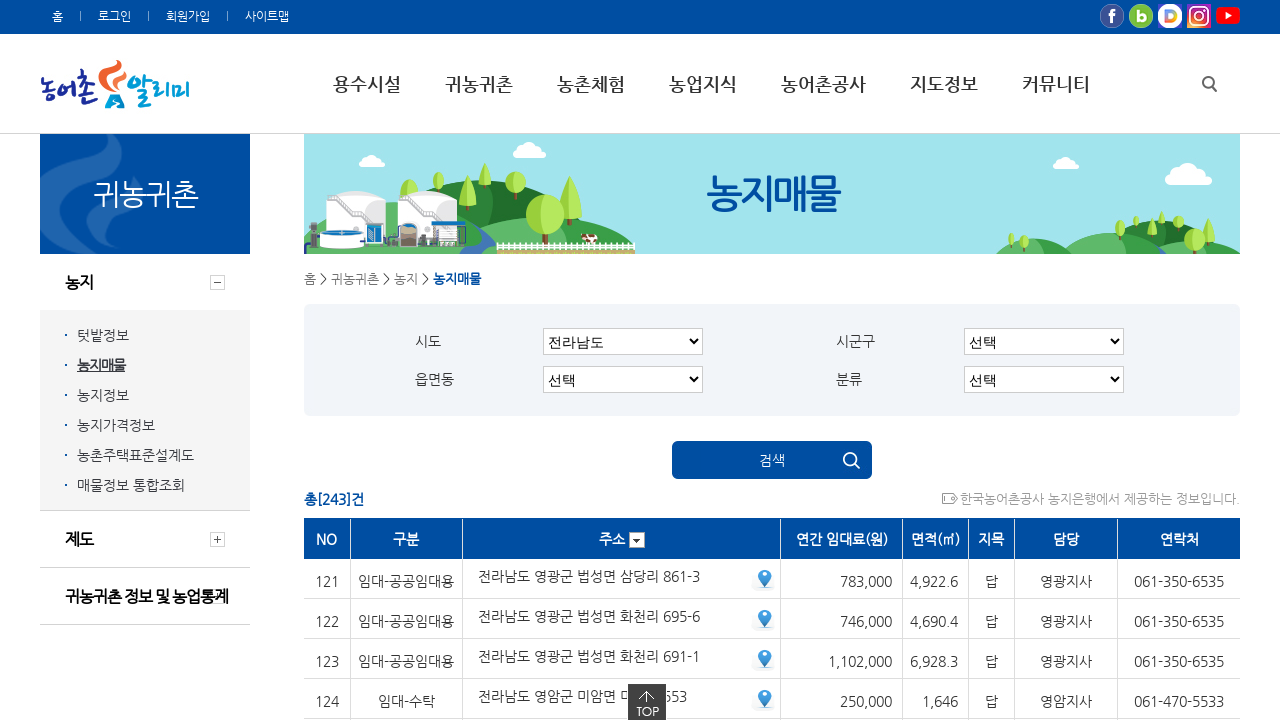

Clicked pagination link for page 6 at (716, 360) on #list > tbody > tr:nth-child(4) > td > ul > a:nth-child(6)
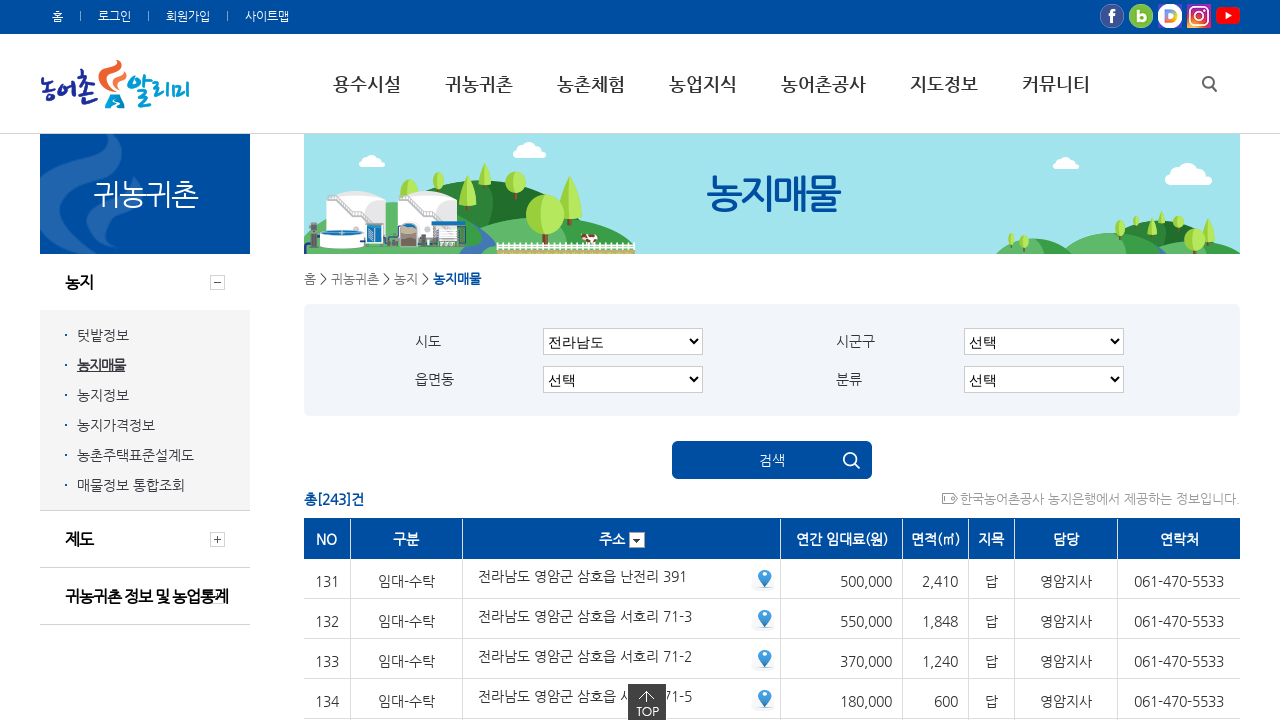

Waited for page content to update after pagination click
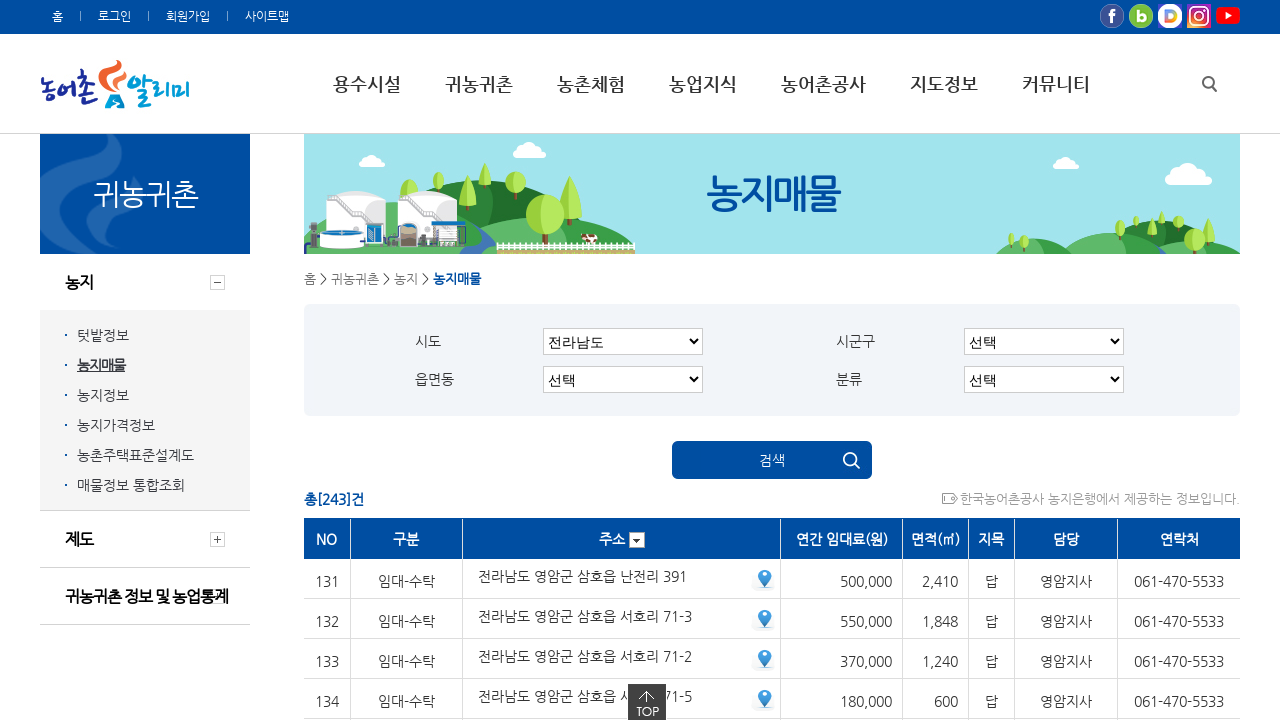

Waited for table rows to be visible
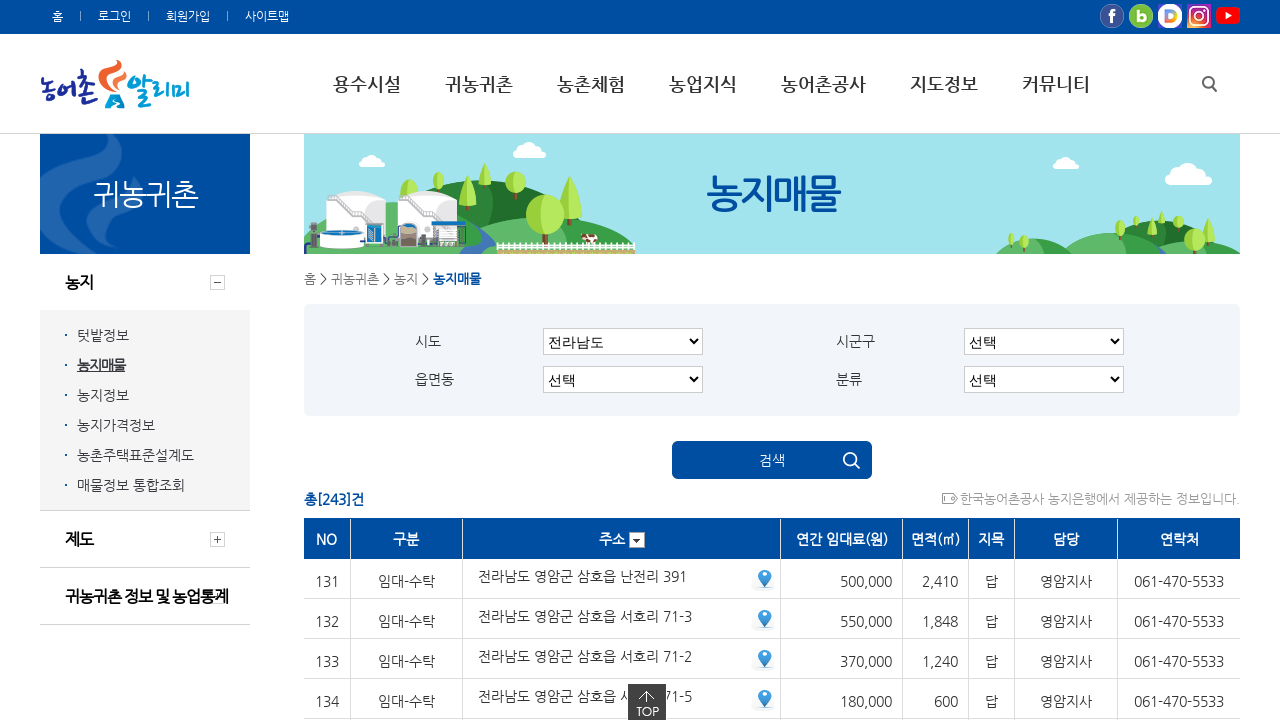

Clicked pagination link for page 7 at (752, 360) on #list > tbody > tr:nth-child(4) > td > ul > a:nth-child(7)
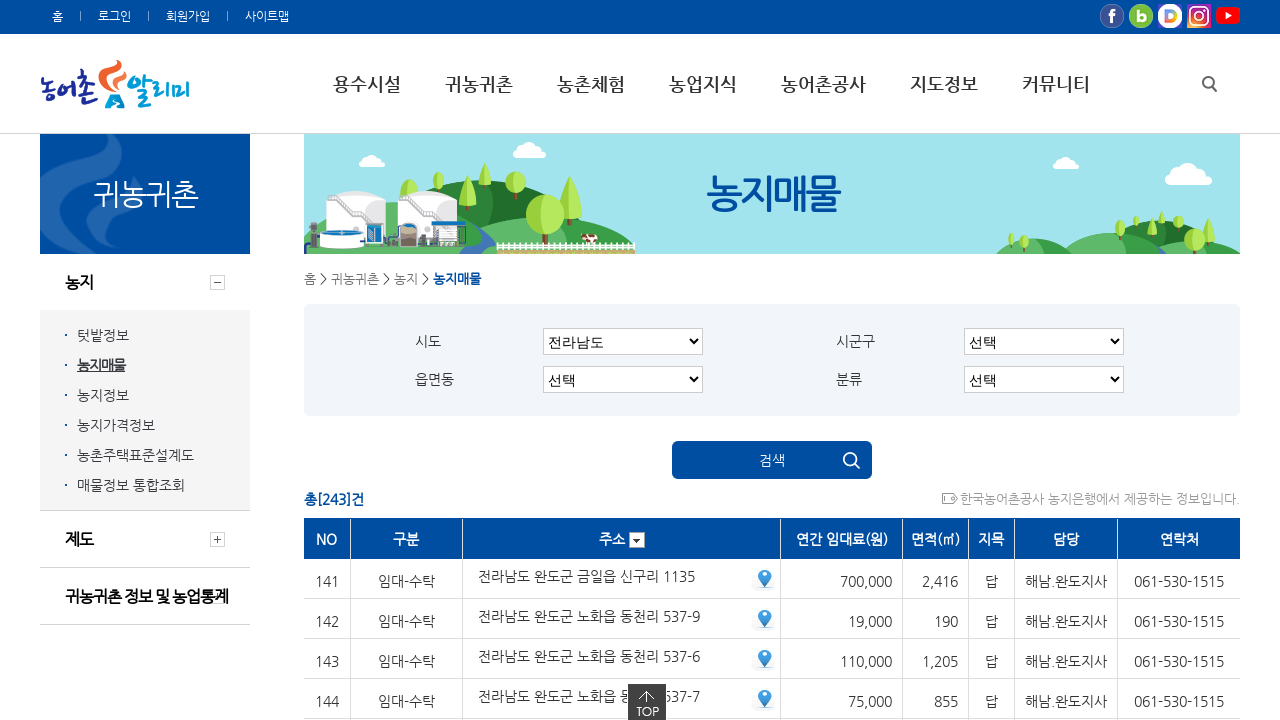

Waited for page content to update after pagination click
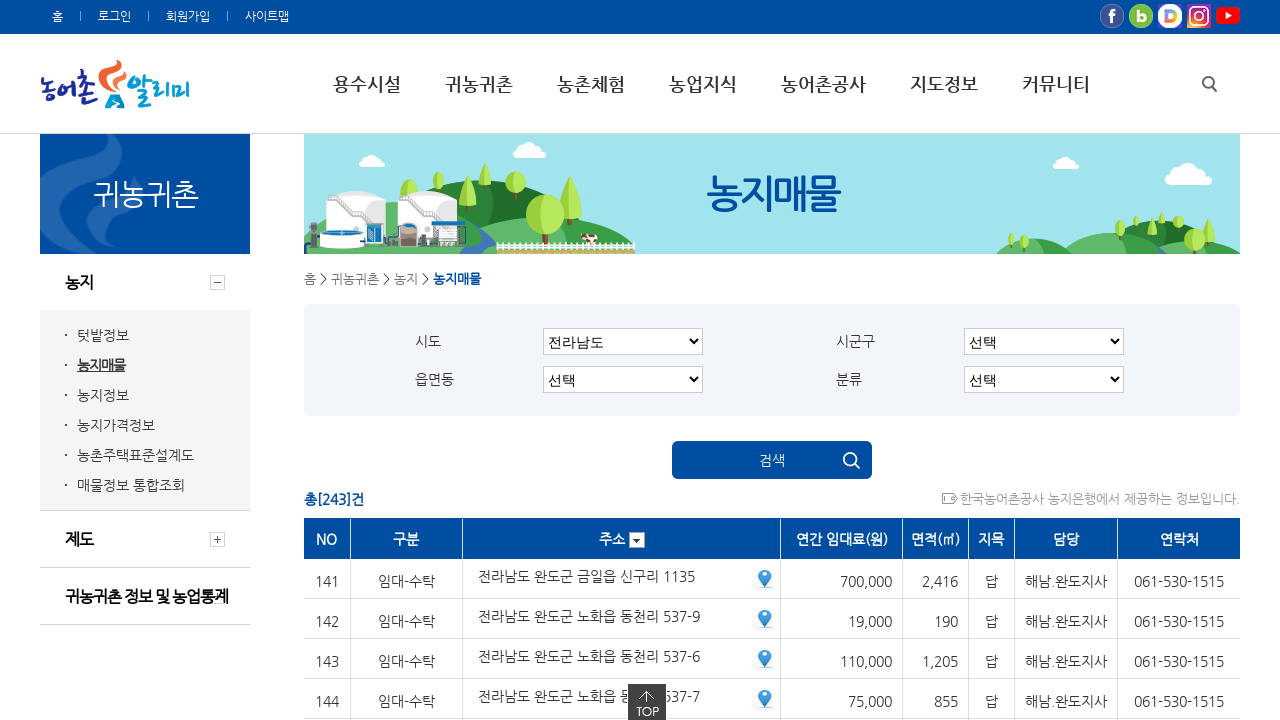

Waited for table rows to be visible
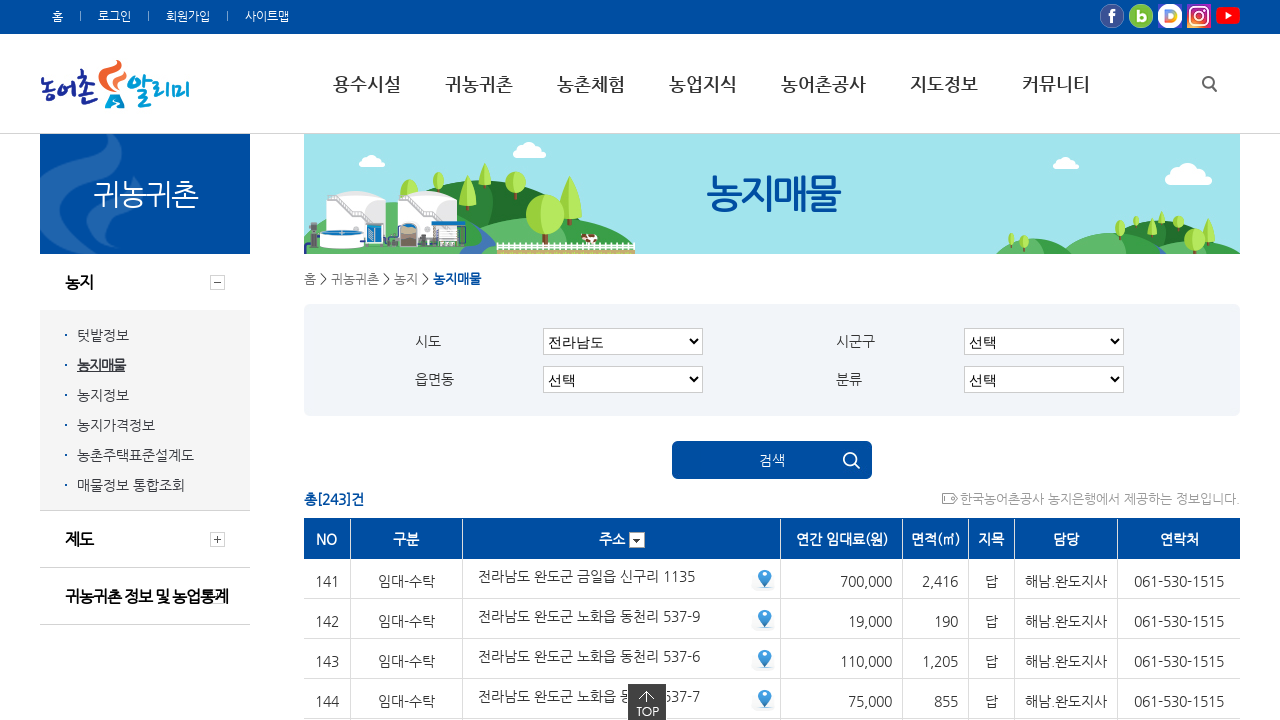

Clicked pagination link for page 8 at (788, 360) on #list > tbody > tr:nth-child(4) > td > ul > a:nth-child(8)
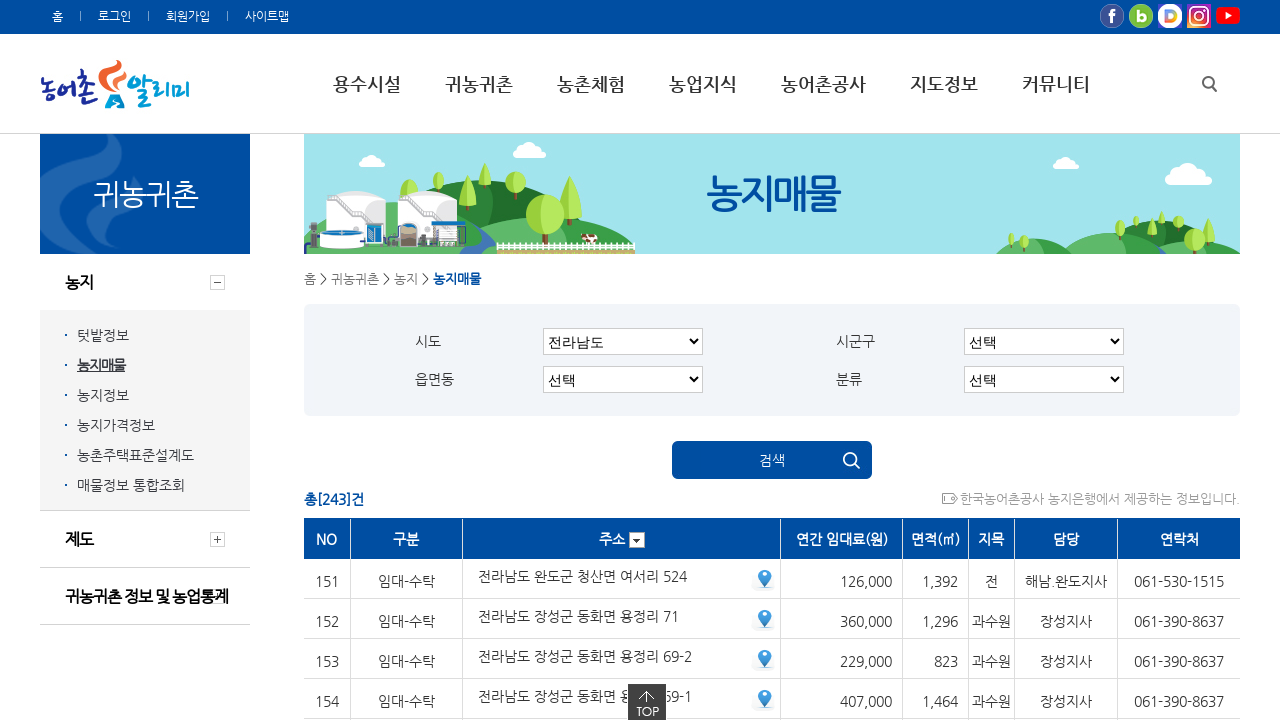

Waited for page content to update after pagination click
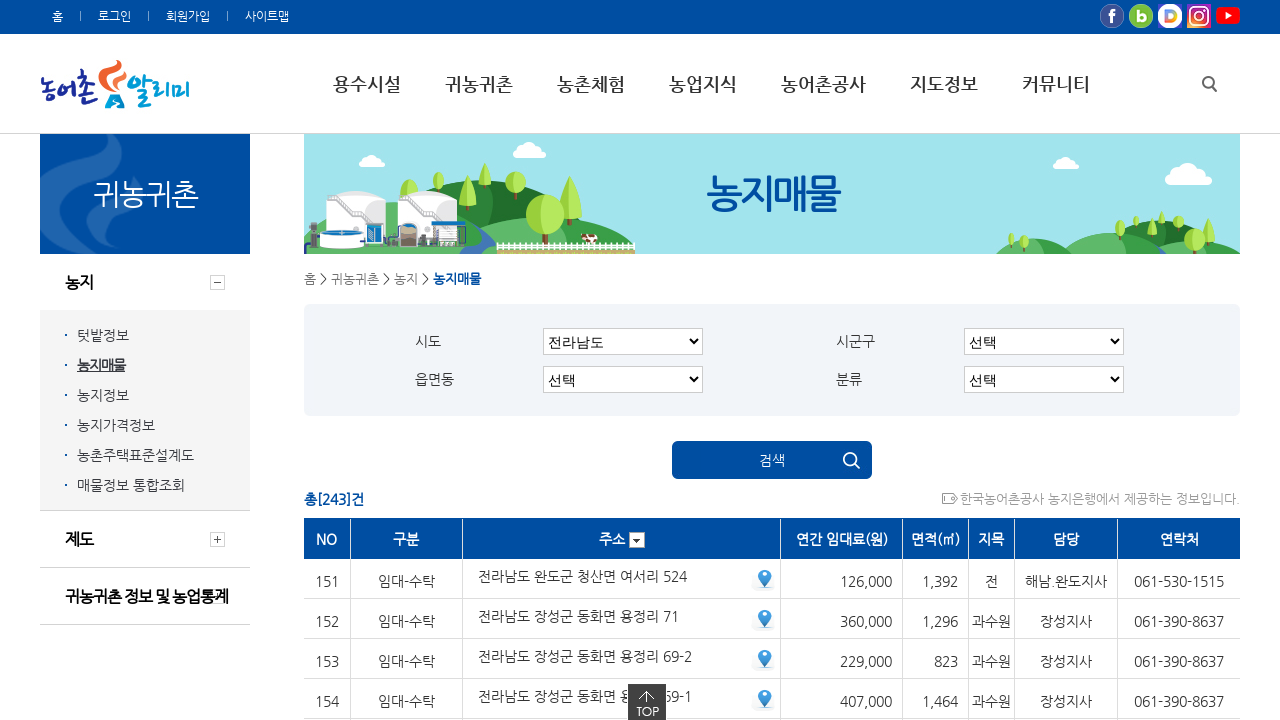

Waited for table rows to be visible
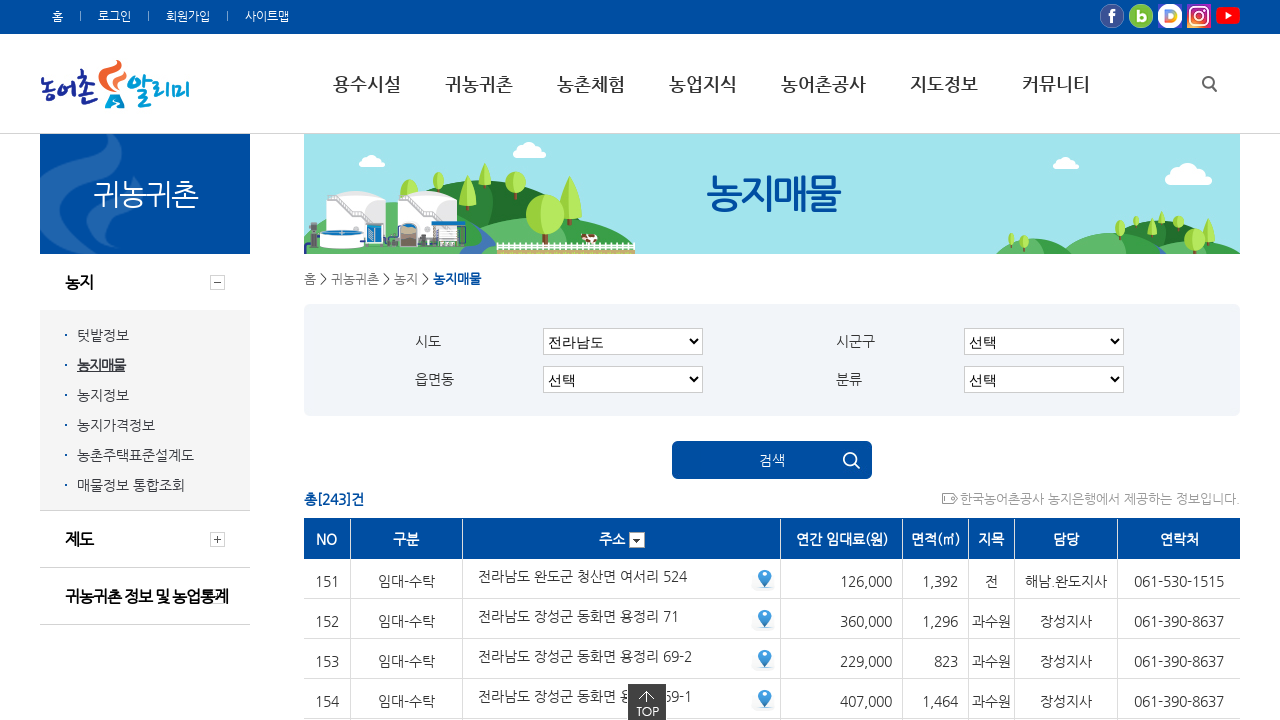

Clicked pagination link for page 9 at (824, 360) on #list > tbody > tr:nth-child(4) > td > ul > a:nth-child(9)
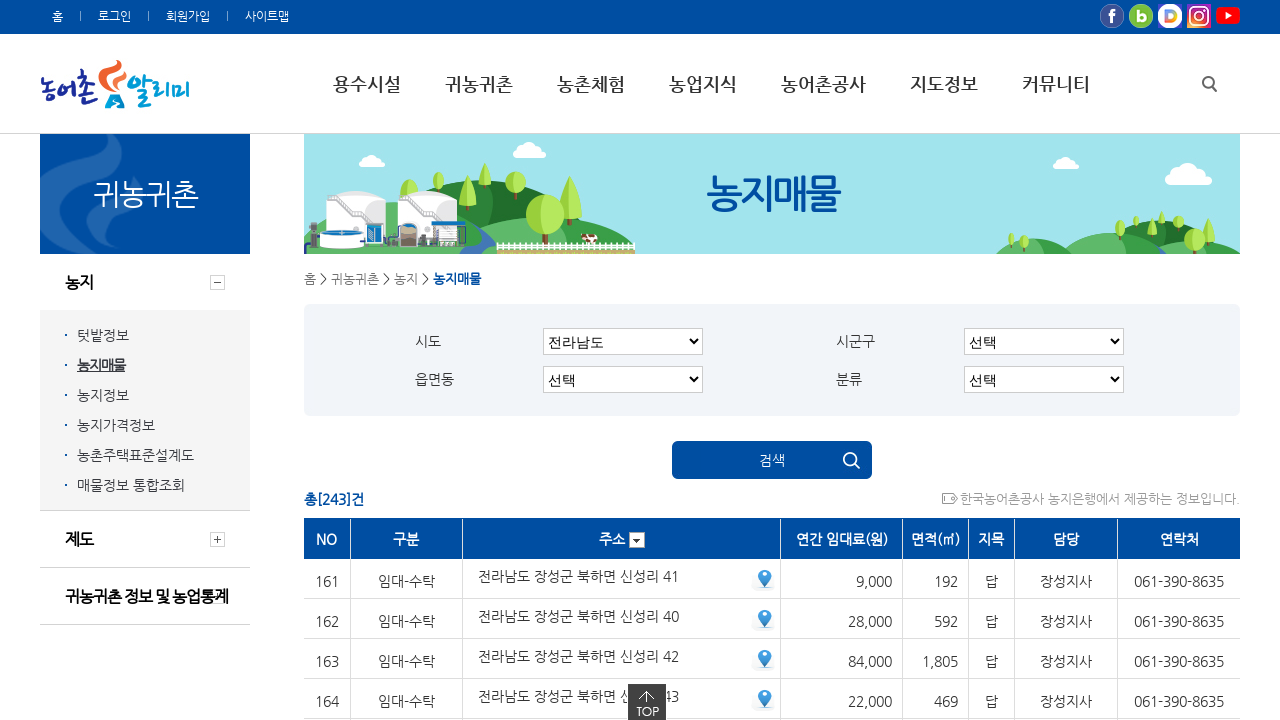

Waited for page content to update after pagination click
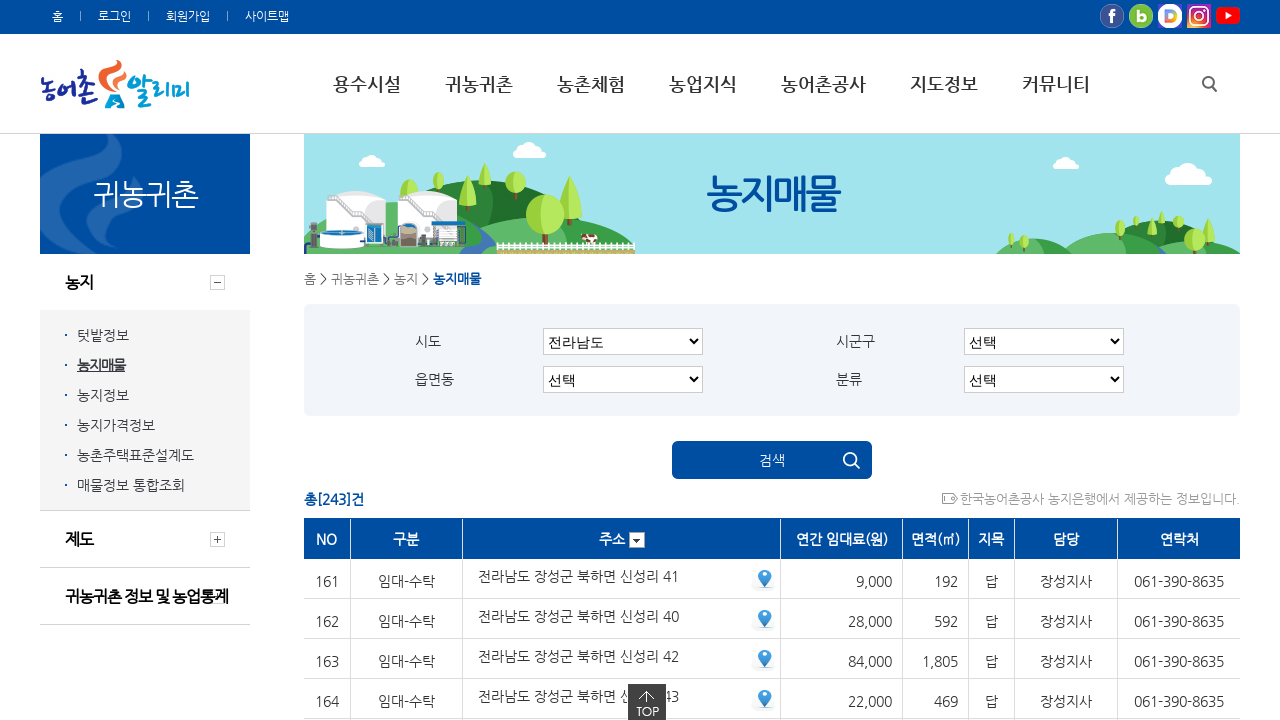

Waited for table rows to be visible
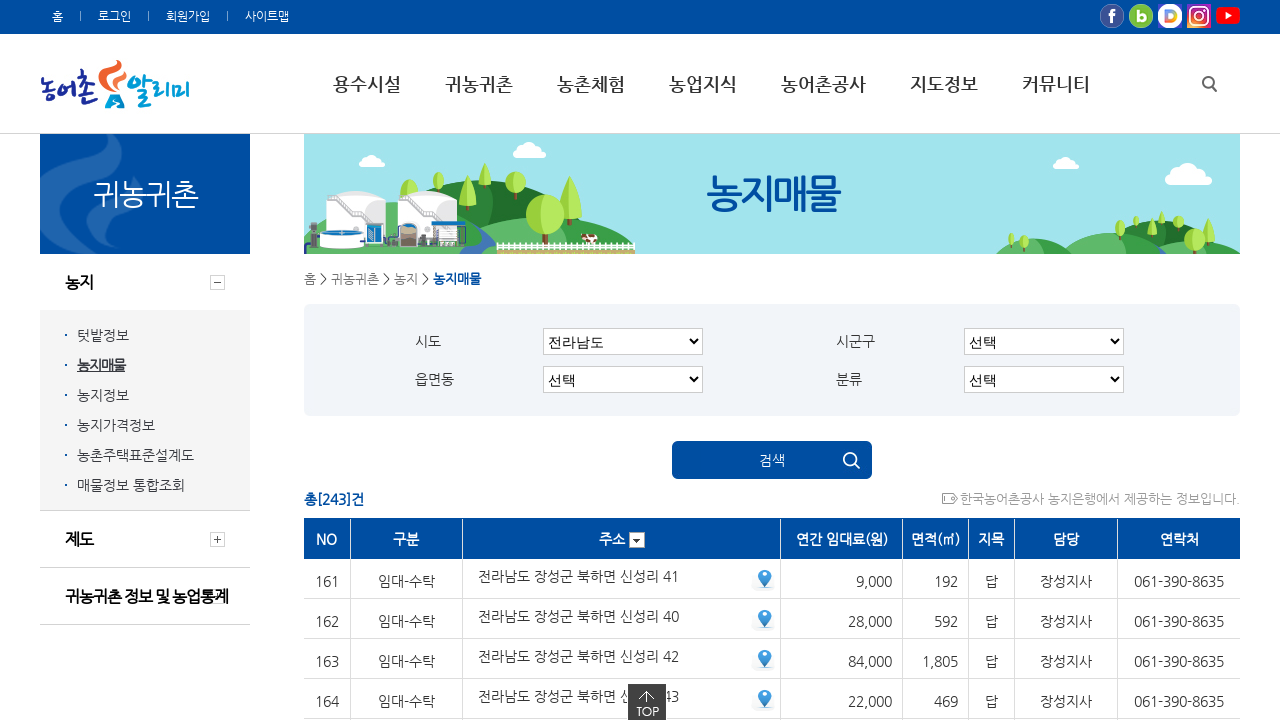

Clicked pagination link for page 10 at (860, 360) on #list > tbody > tr:nth-child(4) > td > ul > a:nth-child(10)
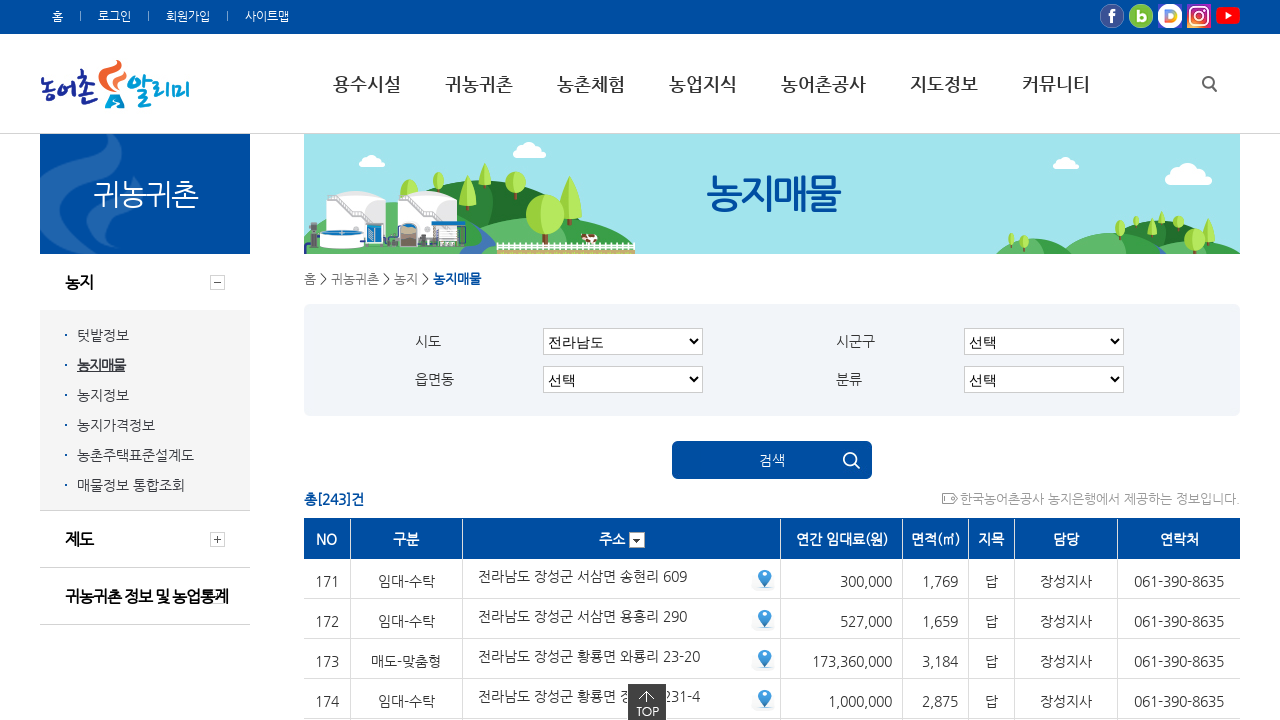

Waited for page content to update after pagination click
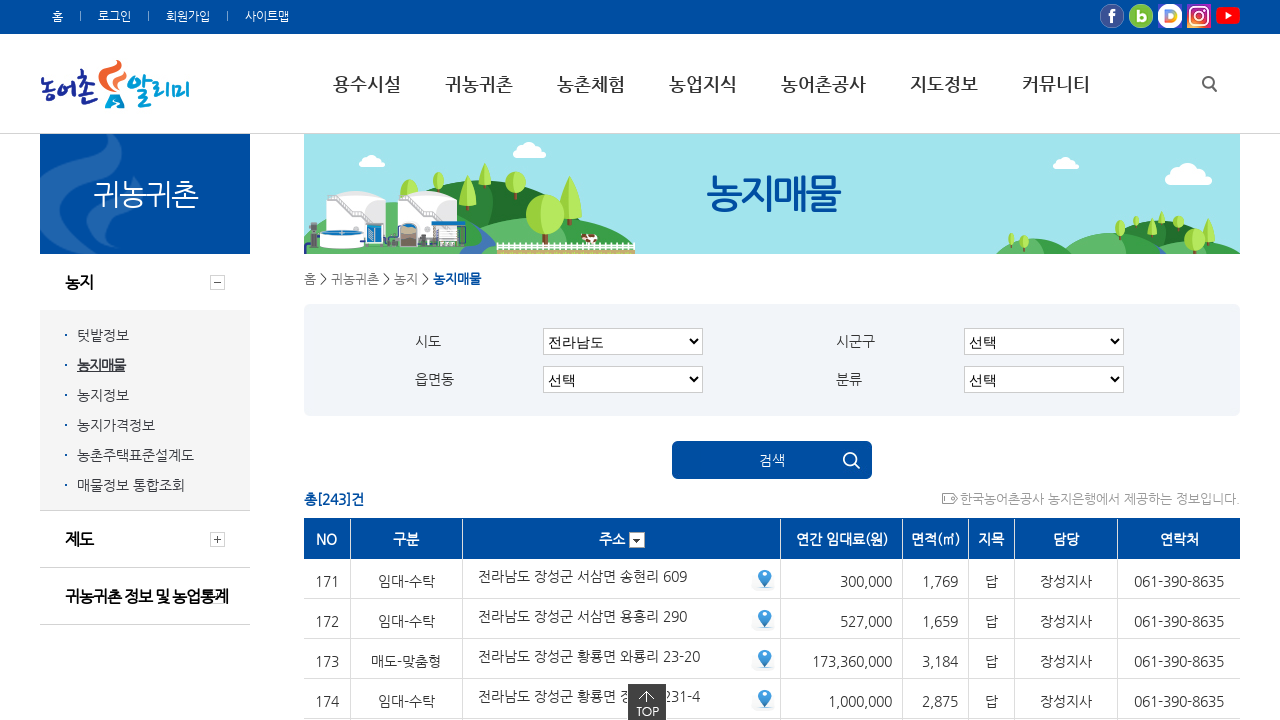

Waited for table rows to be visible
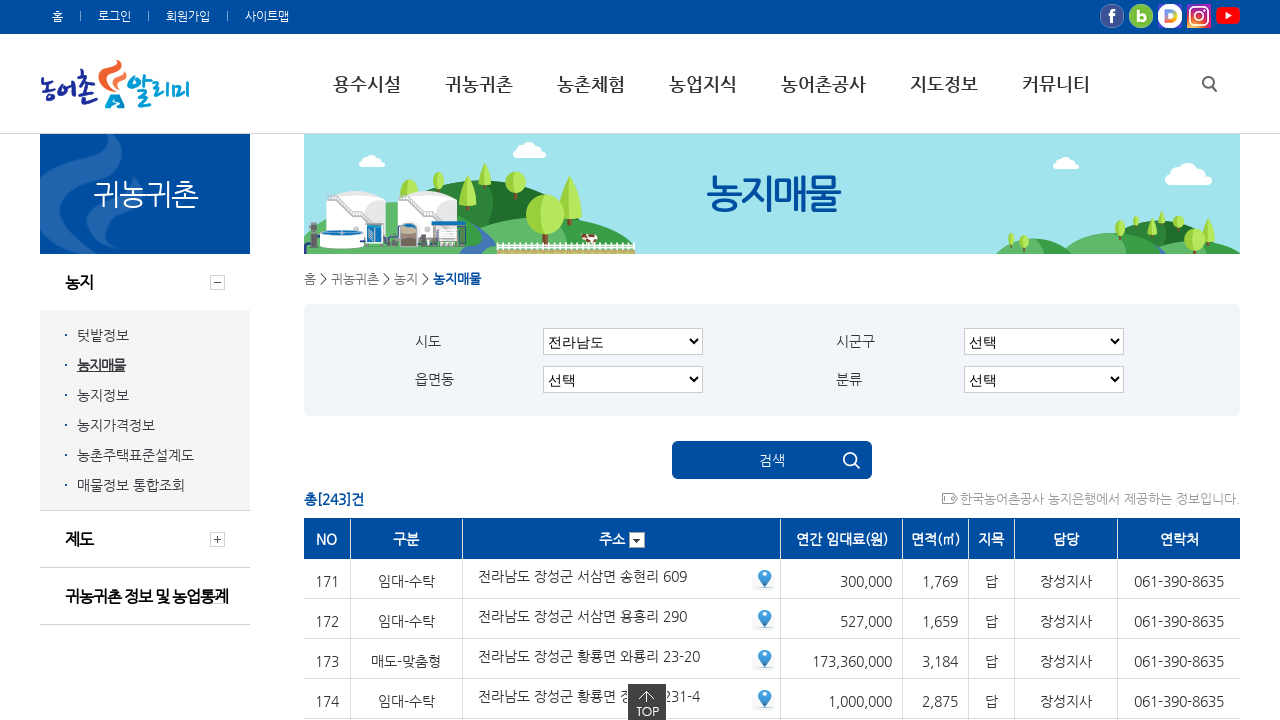

Clicked pagination link for page 11 at (896, 360) on #list > tbody > tr:nth-child(4) > td > ul > a:nth-child(11)
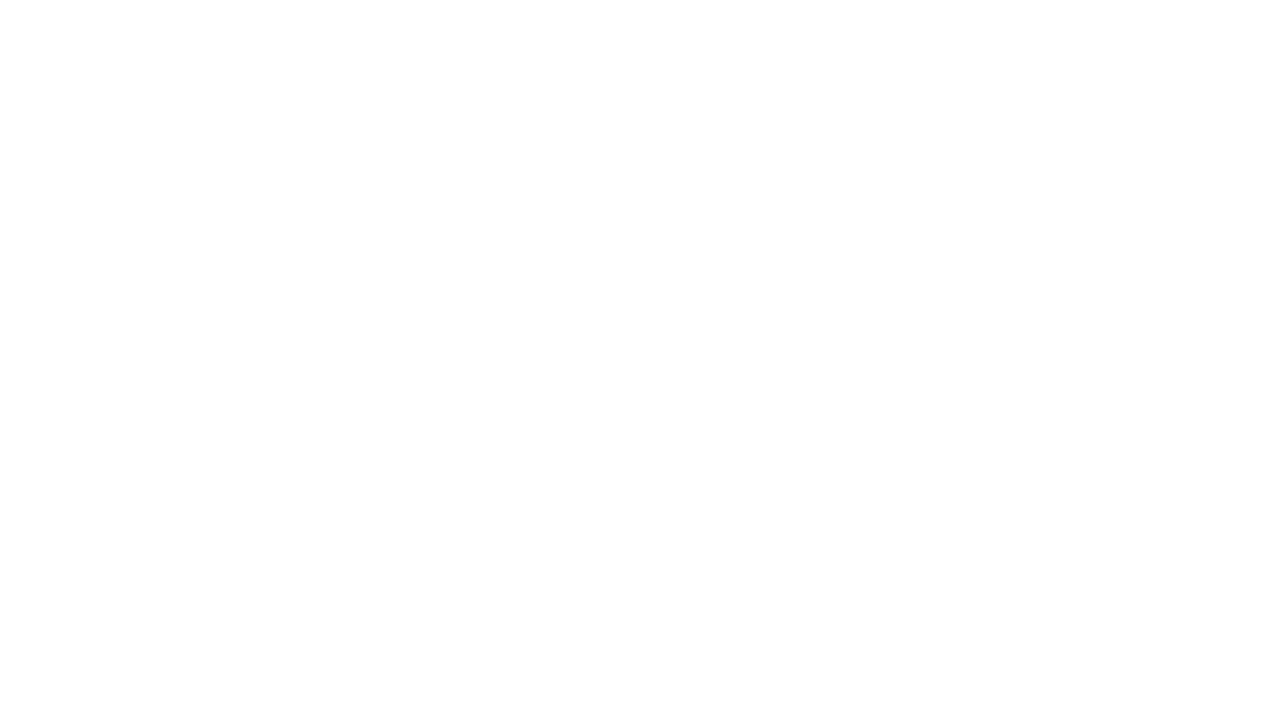

Waited for page content to update after pagination click
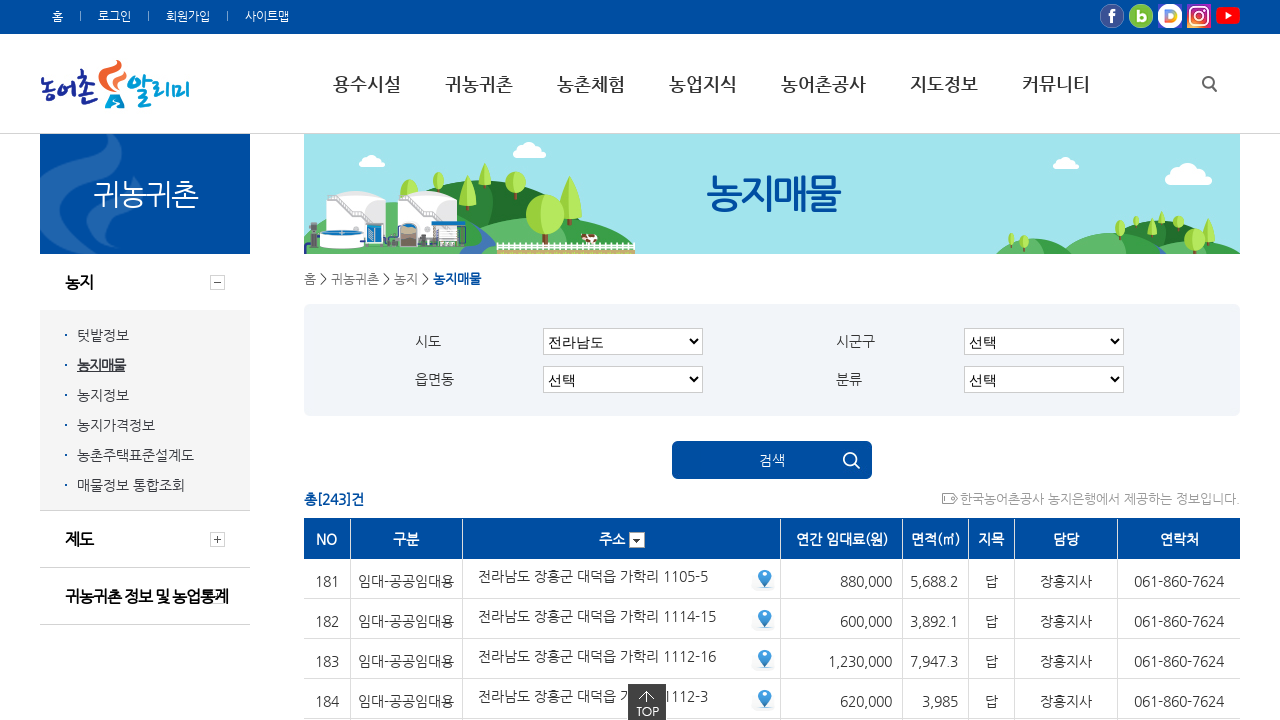

Waited for table rows to be visible
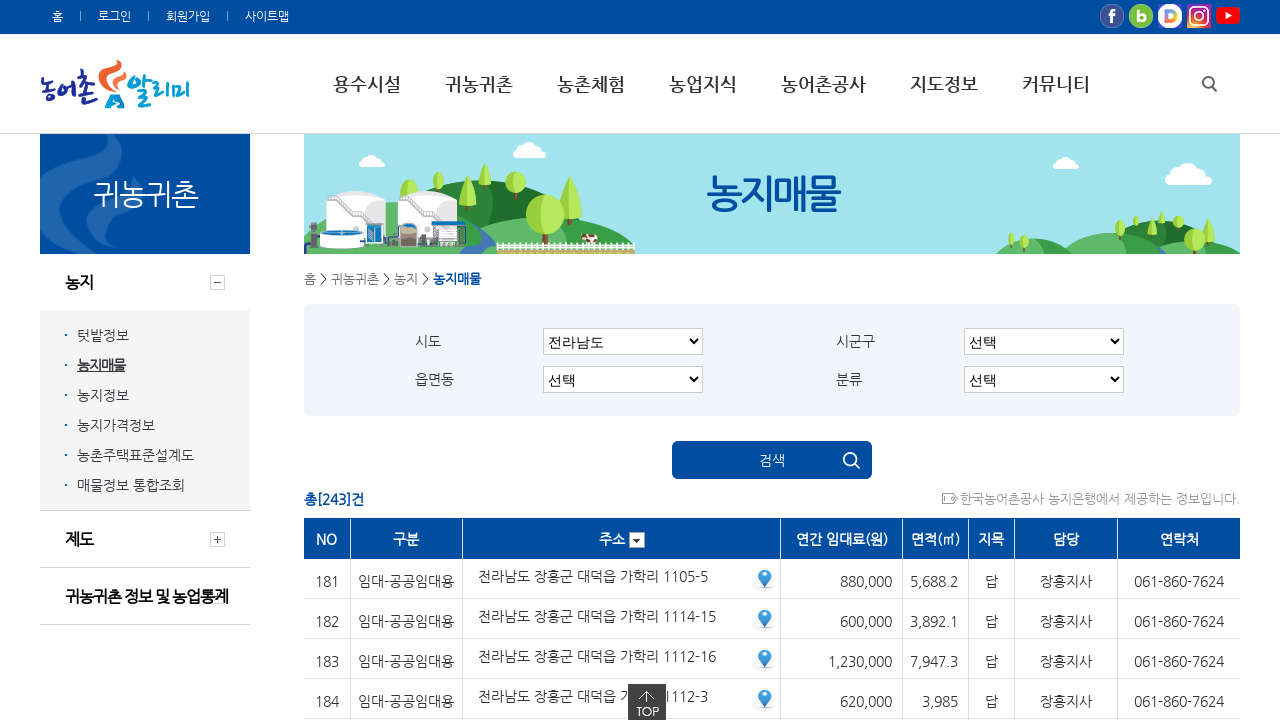

Clicked pagination link for page 12 at (932, 360) on #list > tbody > tr:nth-child(4) > td > ul > a:nth-child(12)
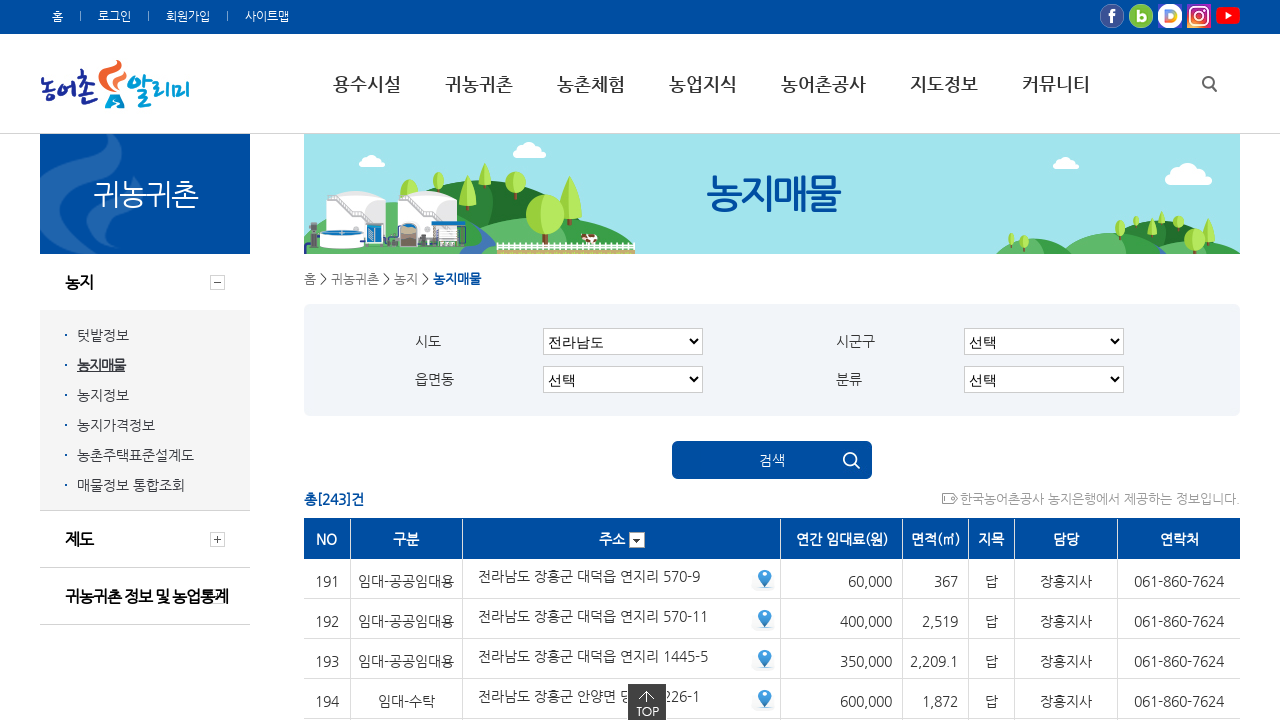

Waited for page content to update after pagination click
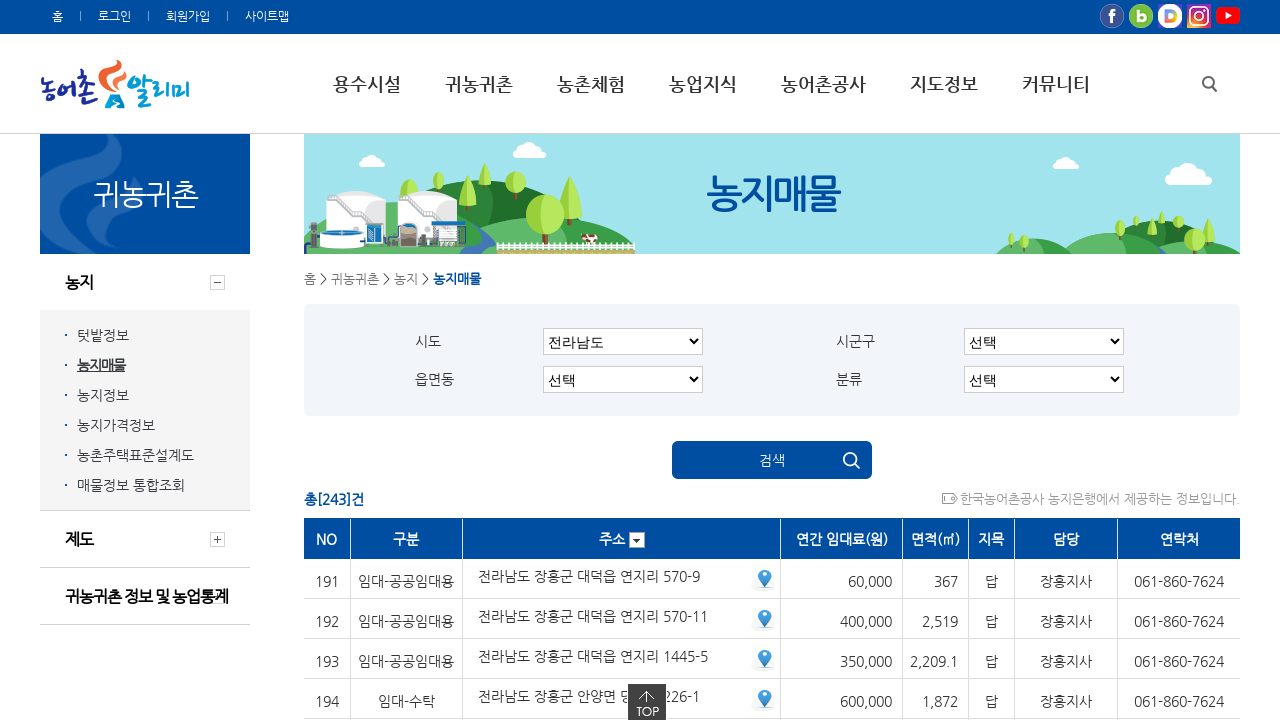

Waited for table rows to be visible
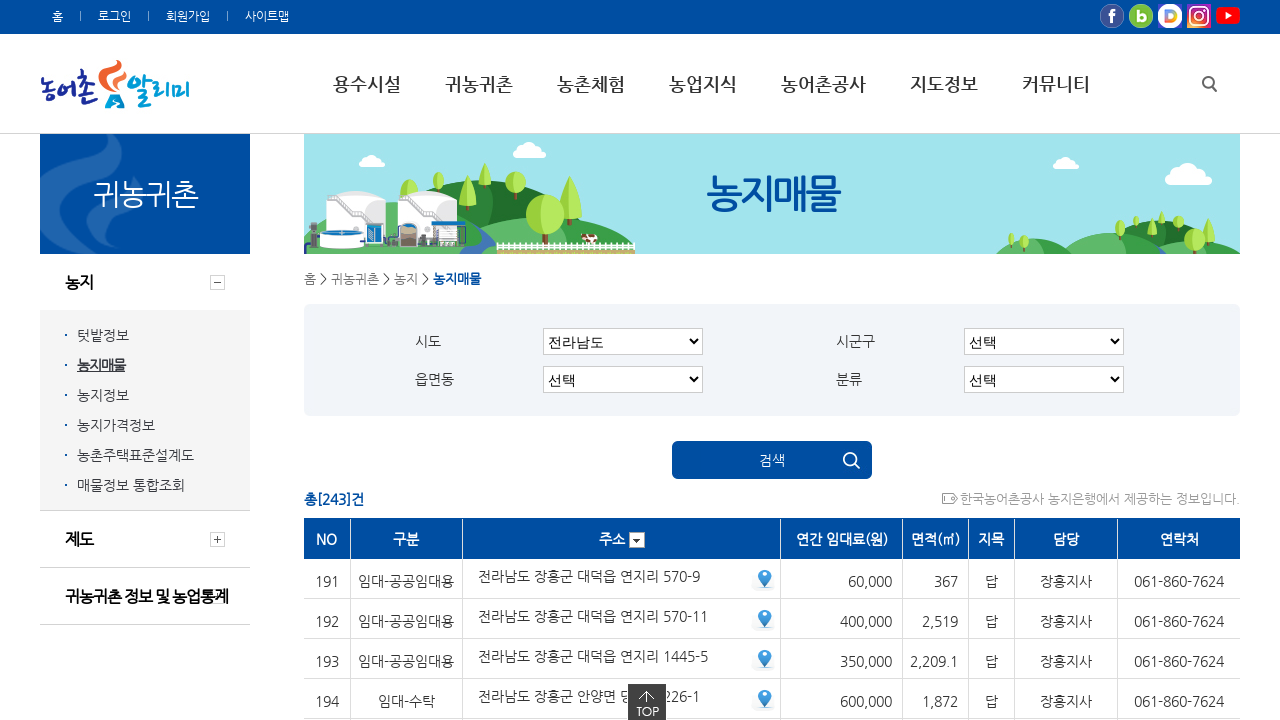

Clicked pagination link for page 13 at (968, 360) on #list > tbody > tr:nth-child(4) > td > ul > a:nth-child(13)
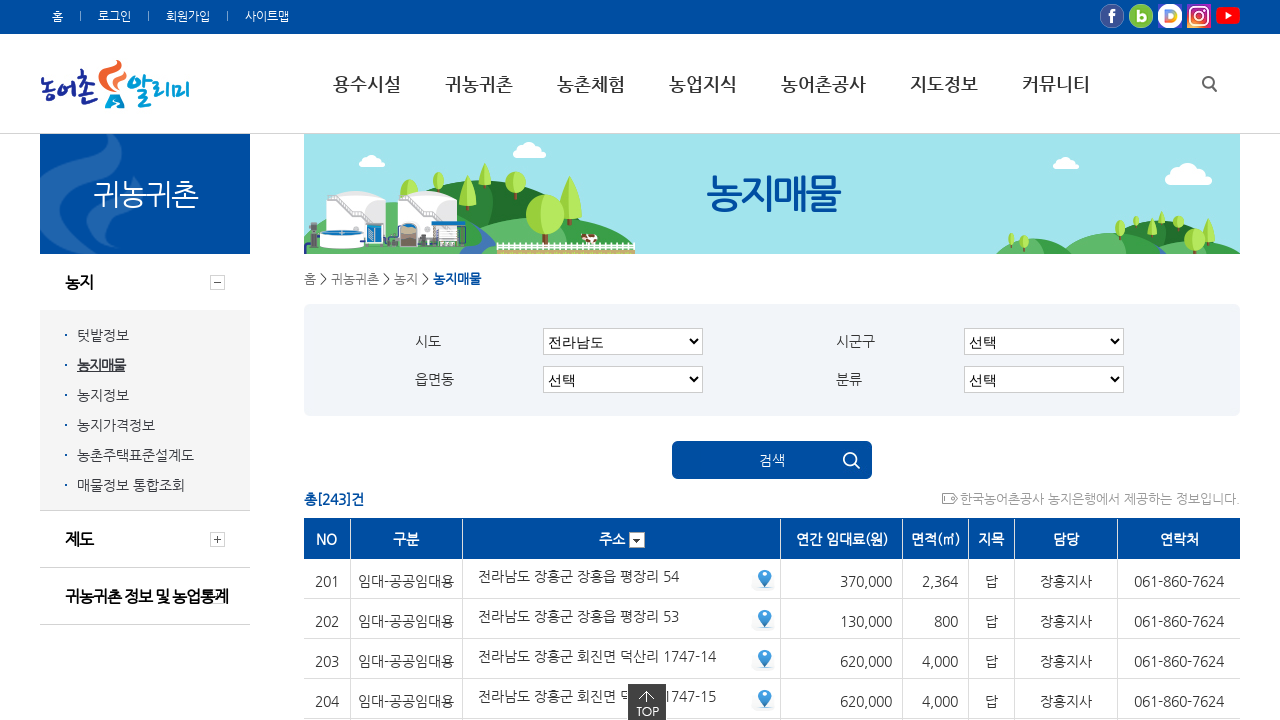

Waited for page content to update after pagination click
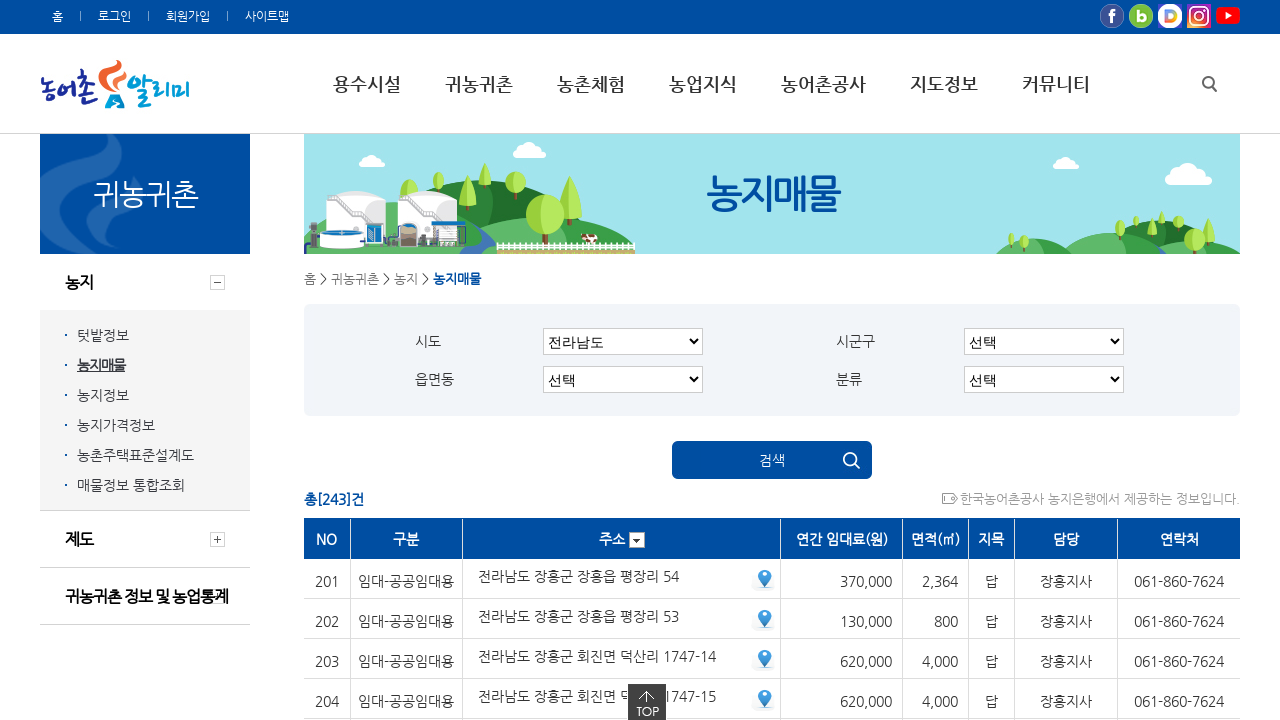

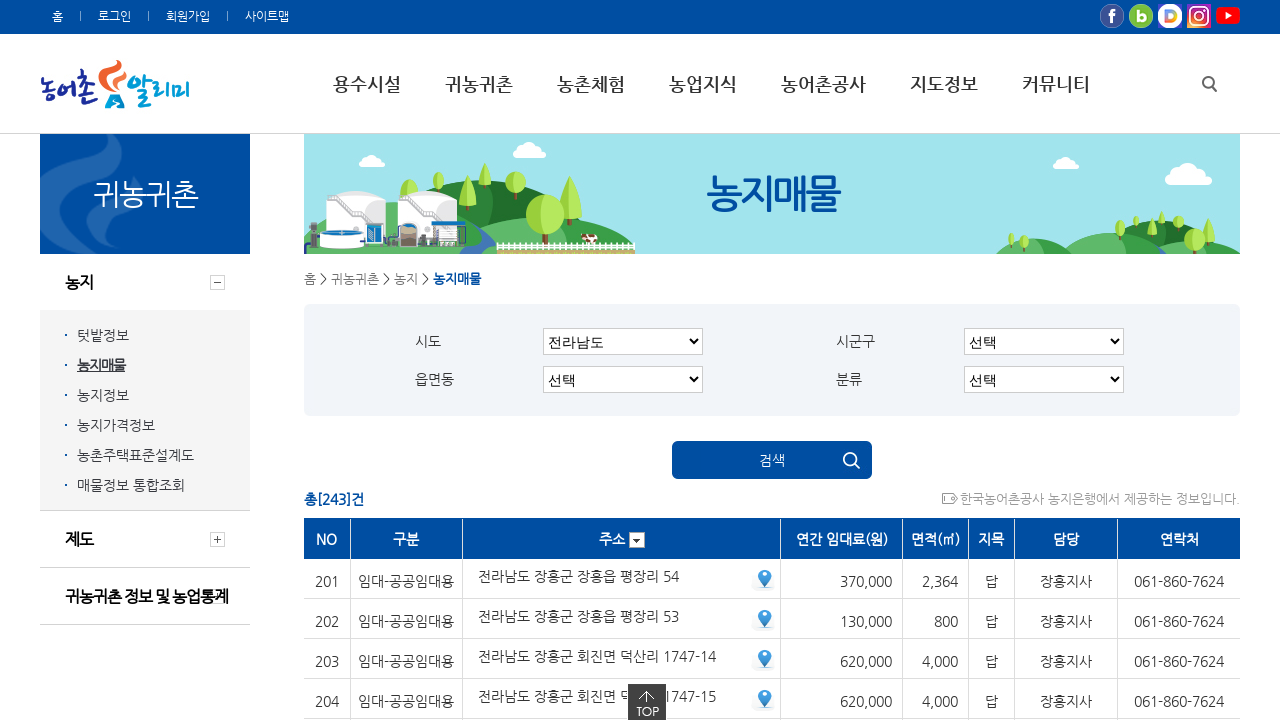